Tests pagination by navigating through all pages and searching for specific items

Starting URL: https://rahulshettyacademy.com/seleniumPractise/#/offers

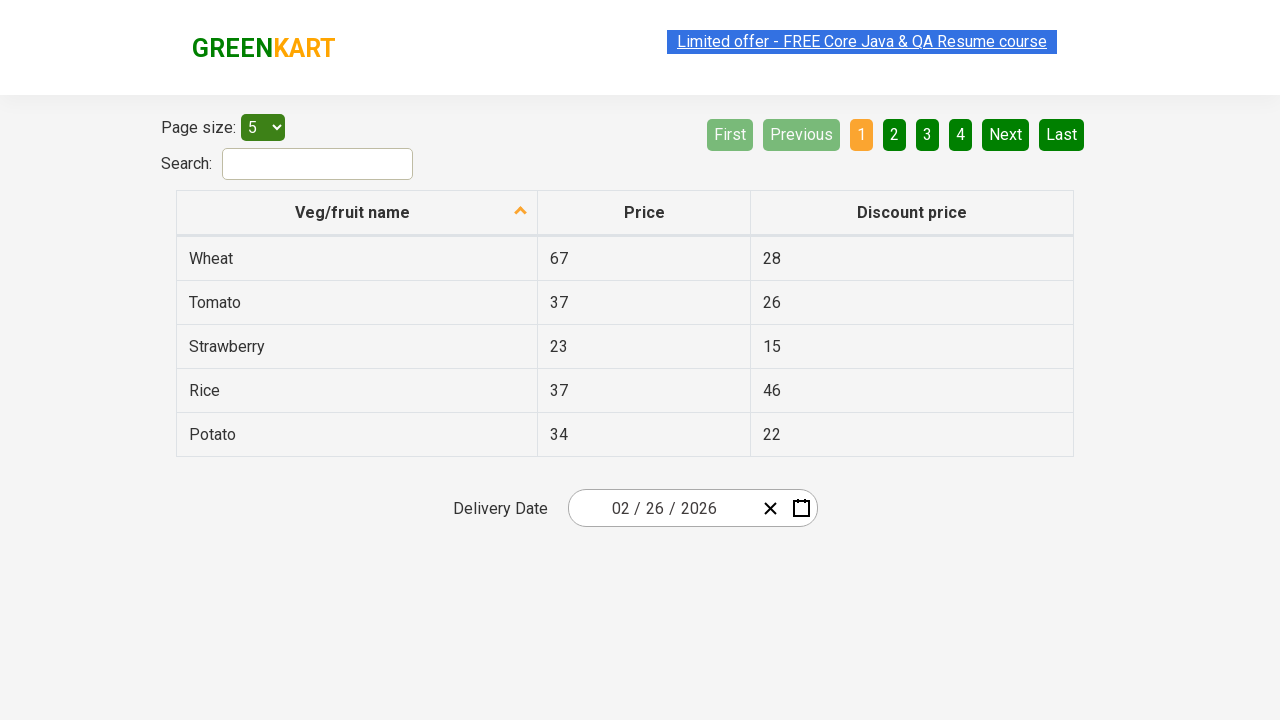

Retrieved all items from current page
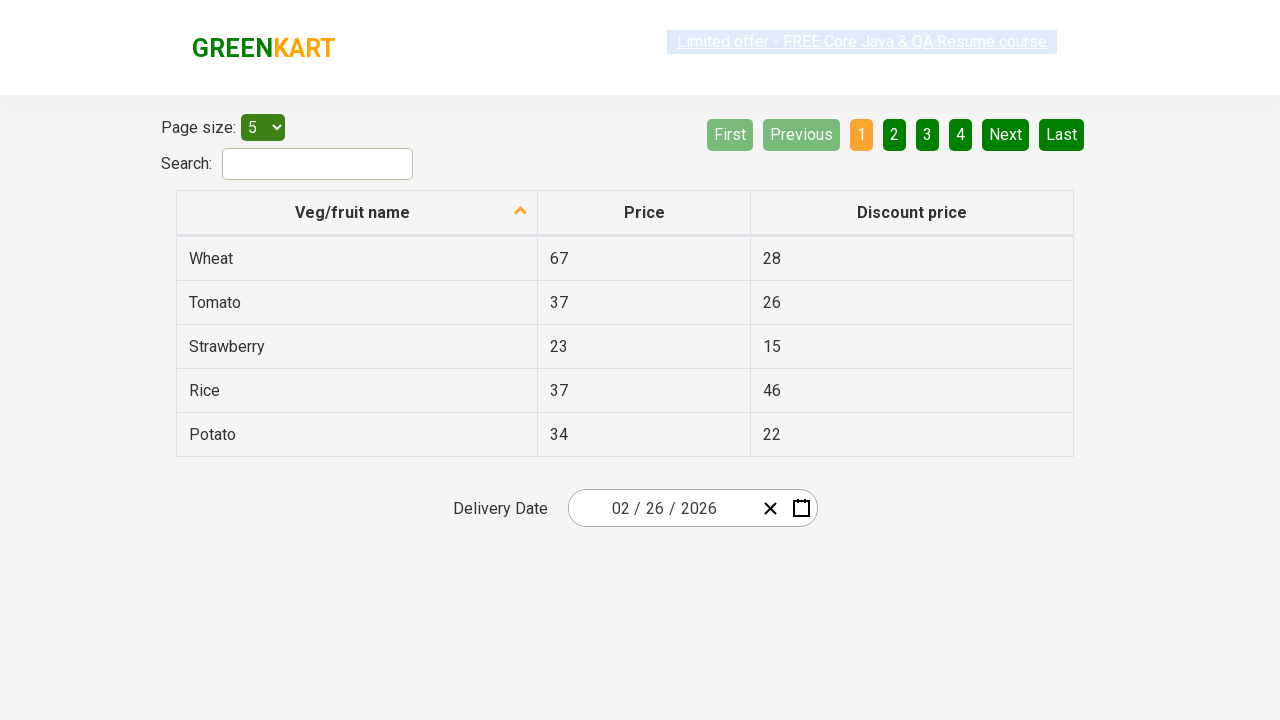

Retrieved item text content: 'Wheat'
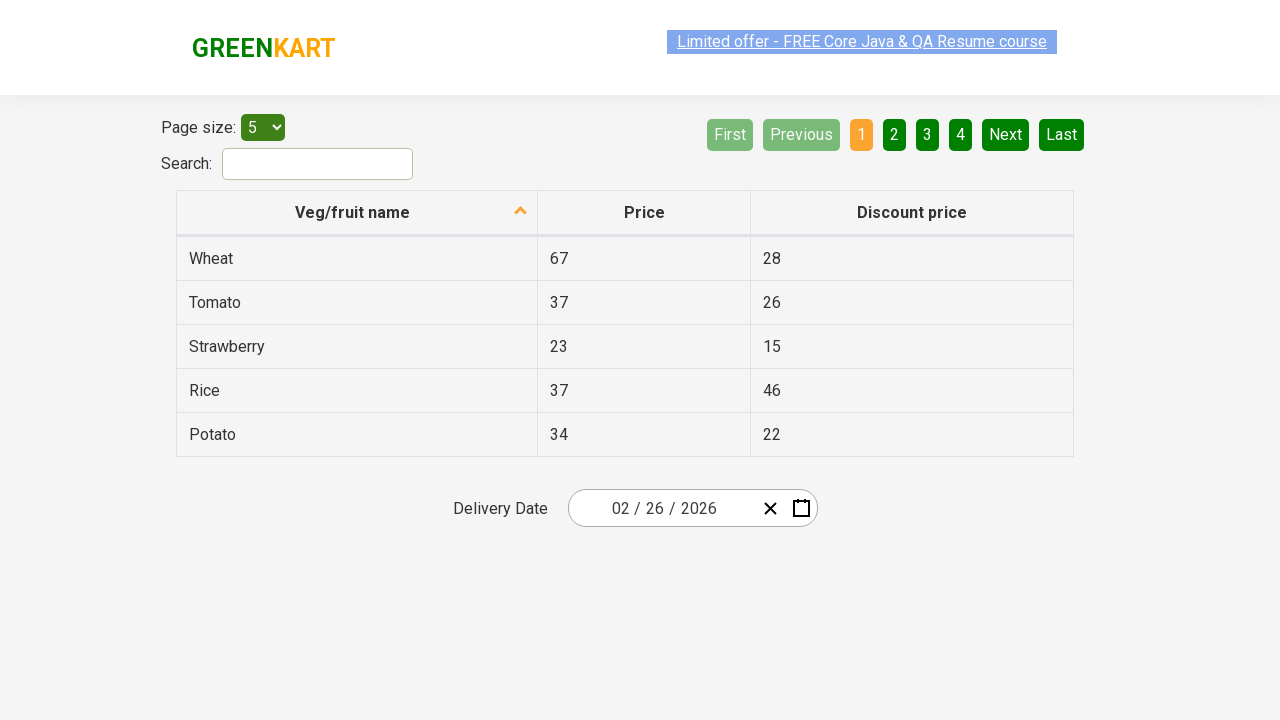

Retrieved item text content: 'Tomato'
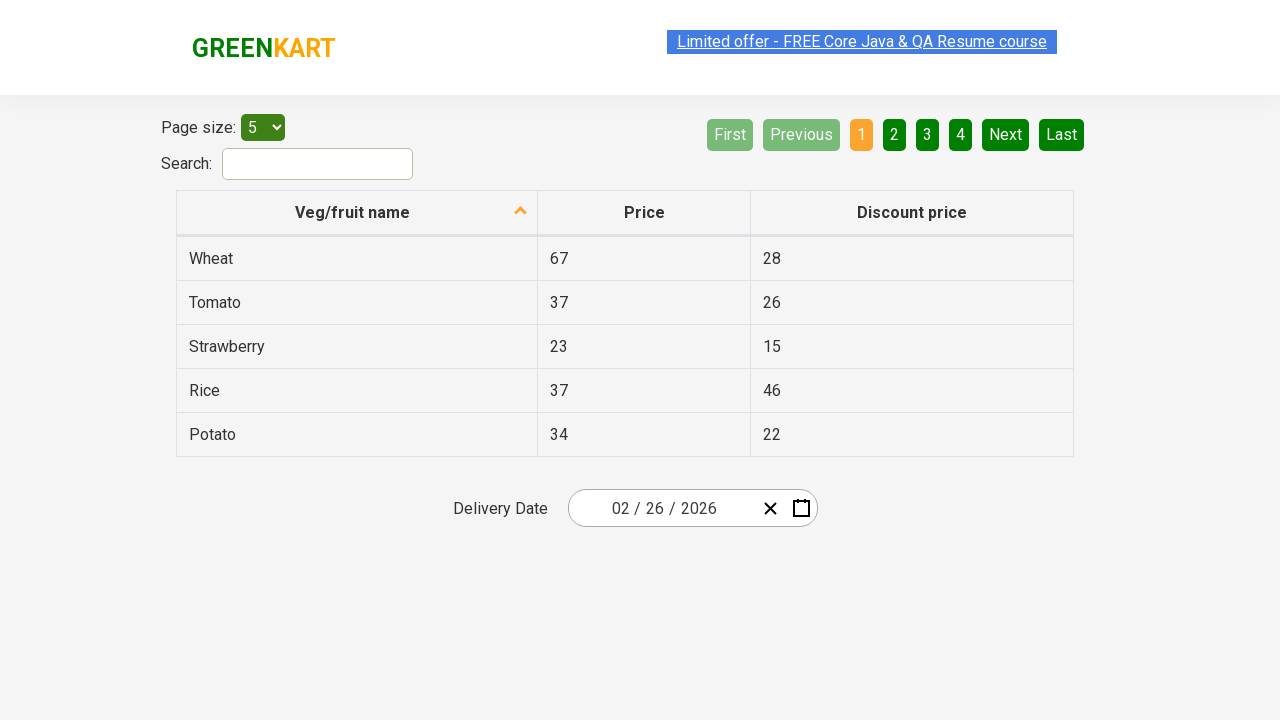

Retrieved item text content: 'Strawberry'
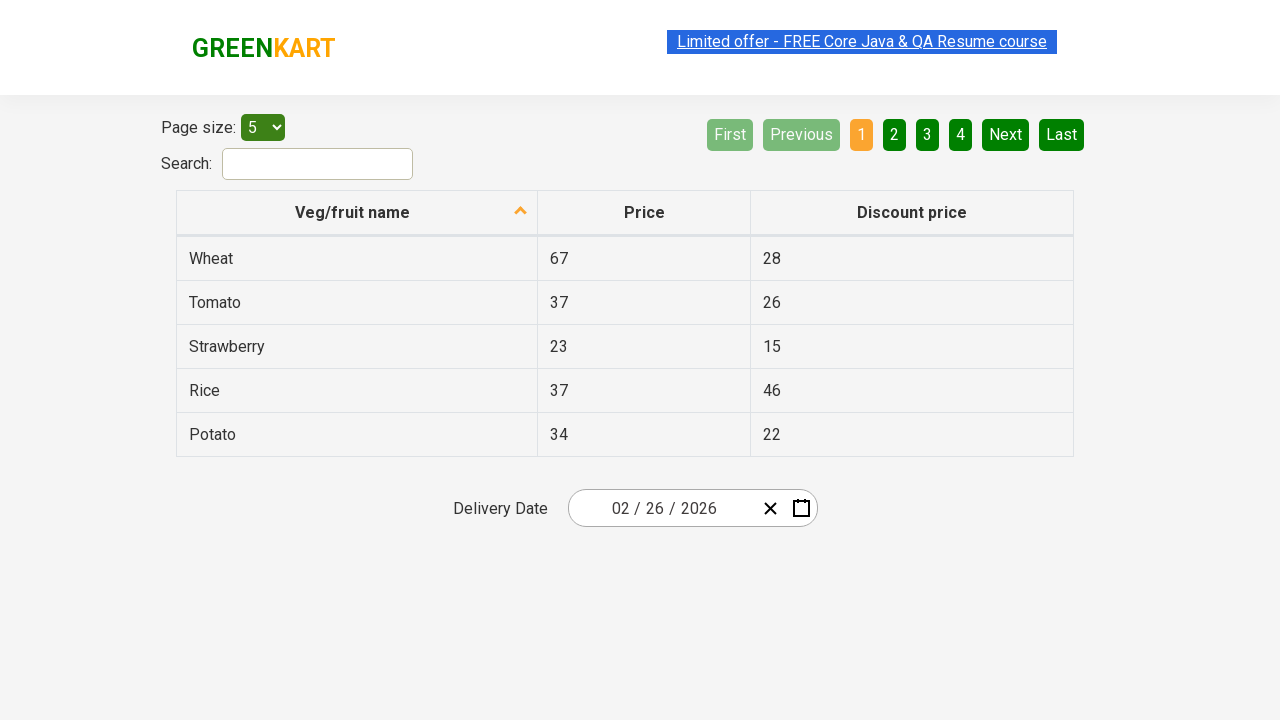

Retrieved item text content: 'Rice'
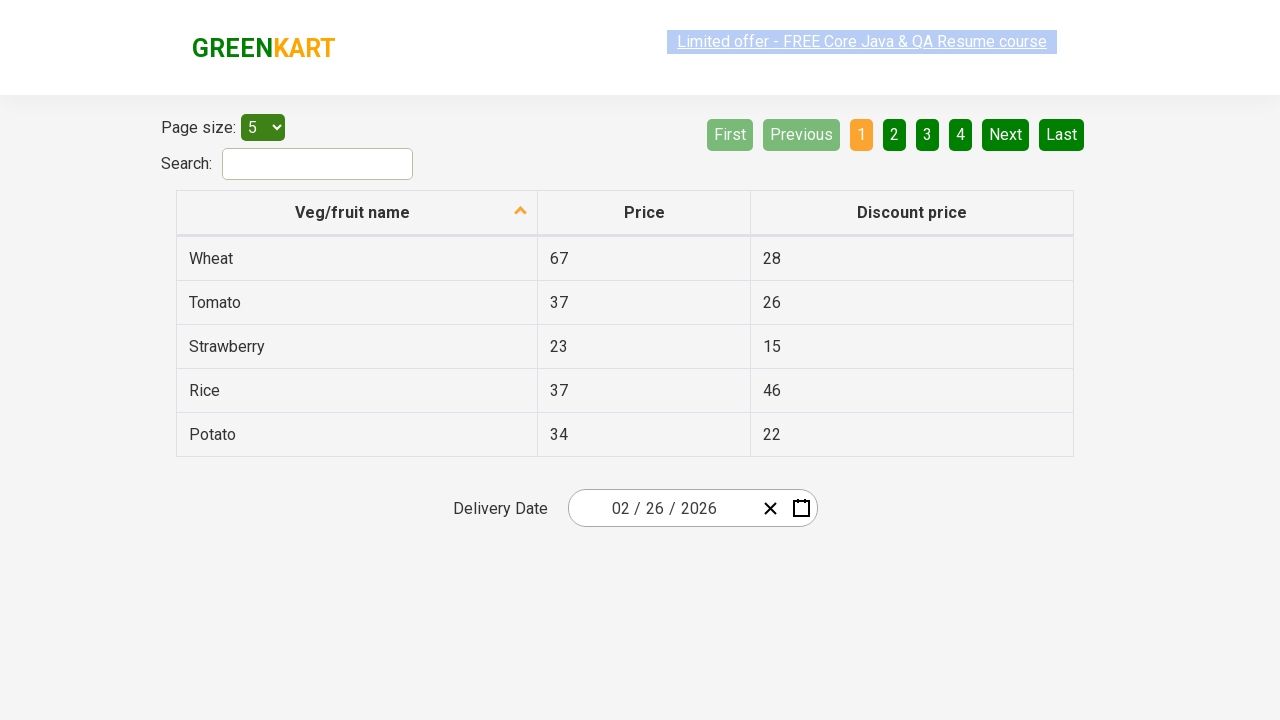

Retrieved item text content: 'Potato'
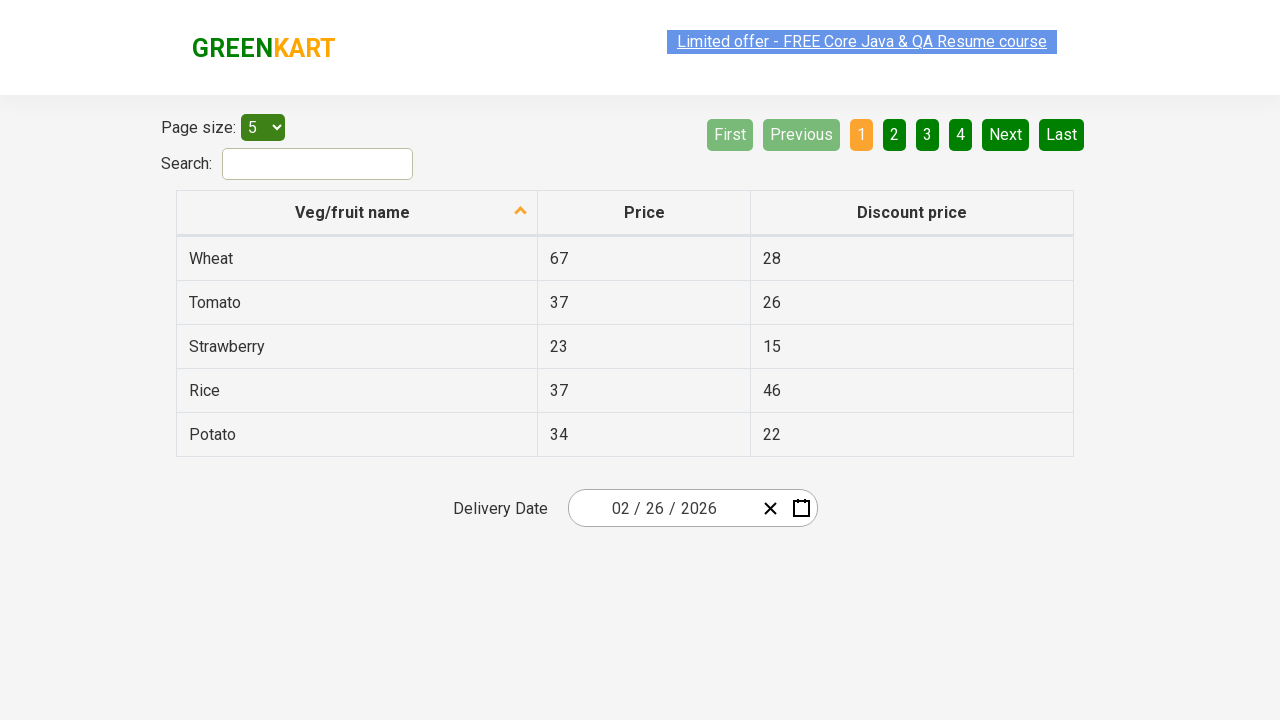

Located Next pagination button
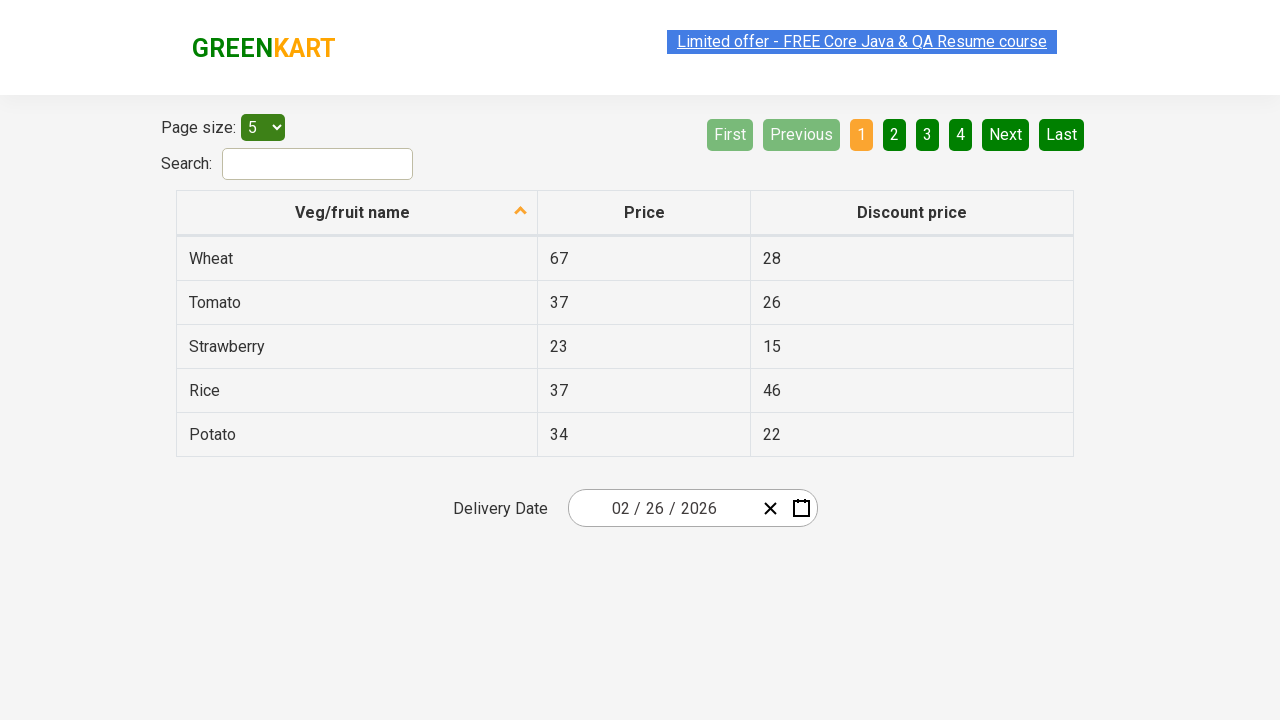

Checked Next button disabled state: false
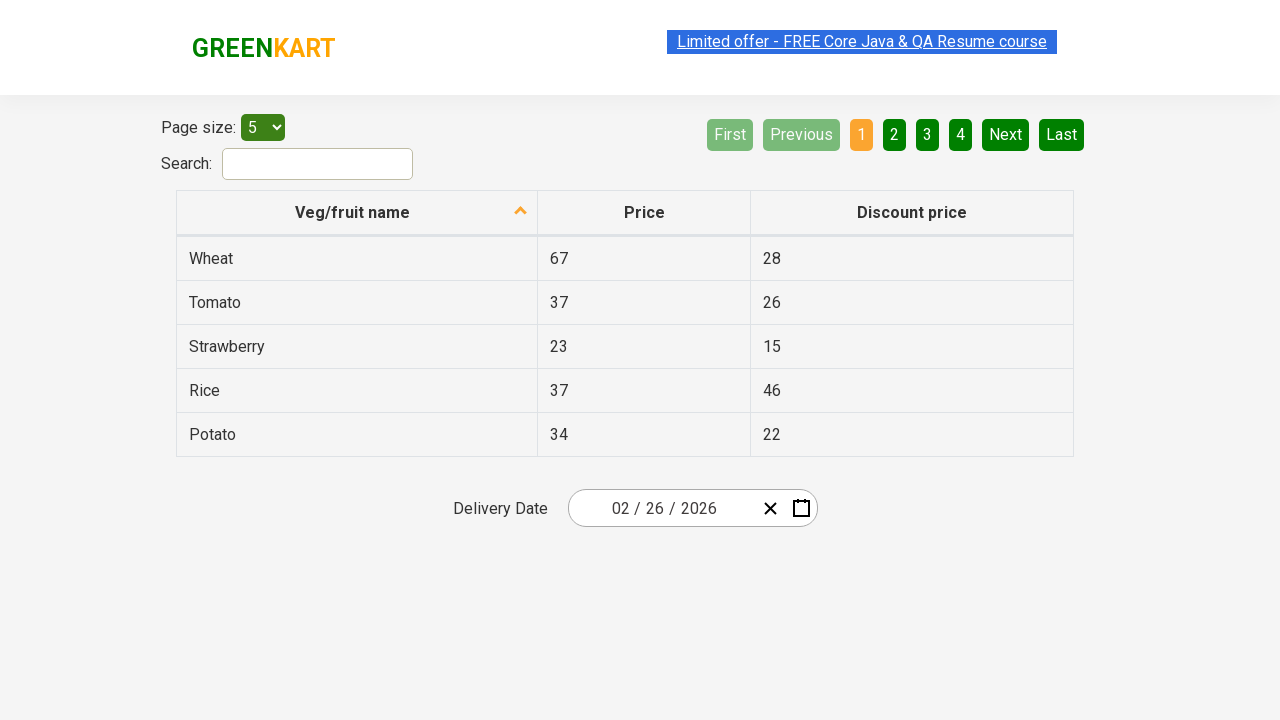

Clicked Next button to navigate to next page at (1006, 134) on xpath=//a[@aria-label='Next']
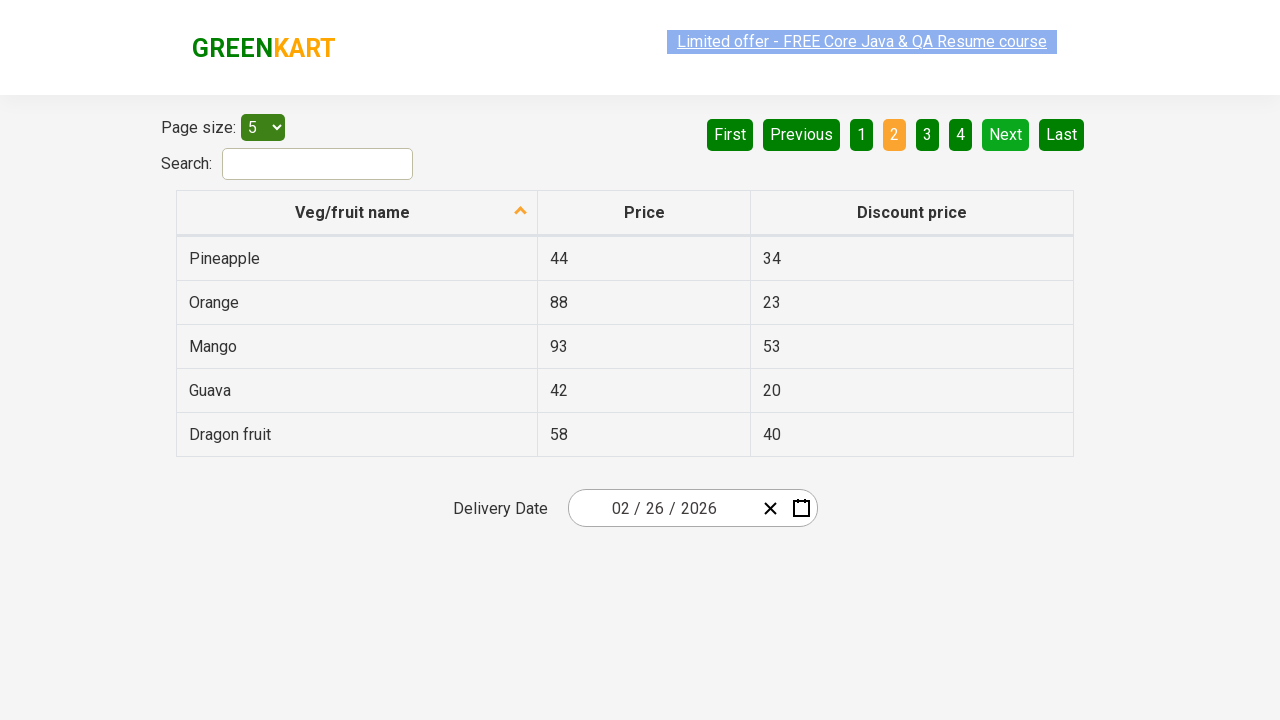

Table updated on next page - items loaded
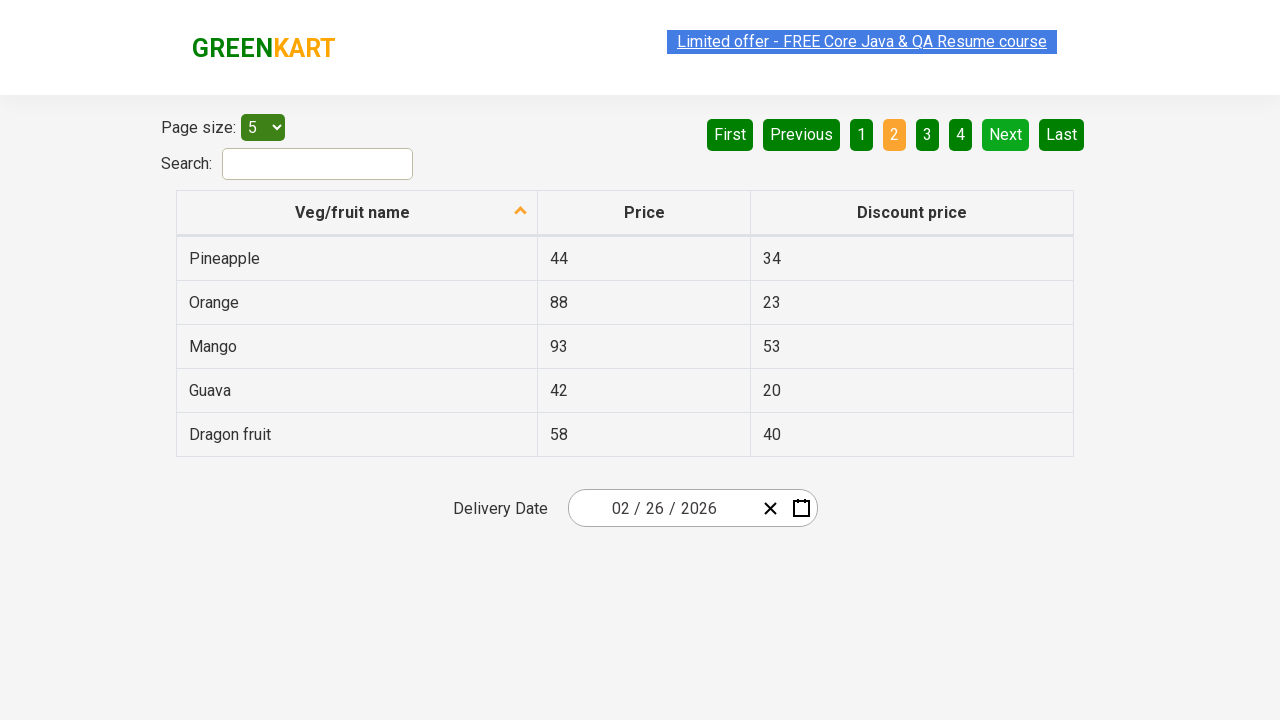

Retrieved all items from current page
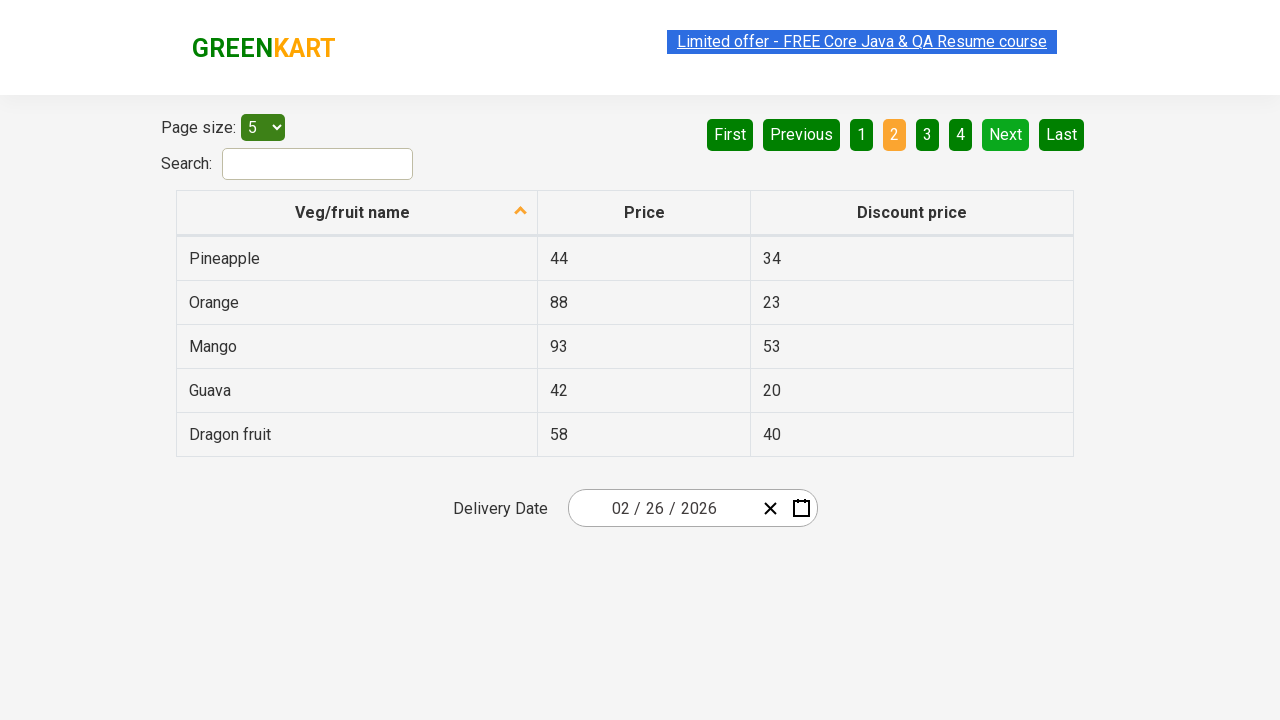

Retrieved item text content: 'Pineapple'
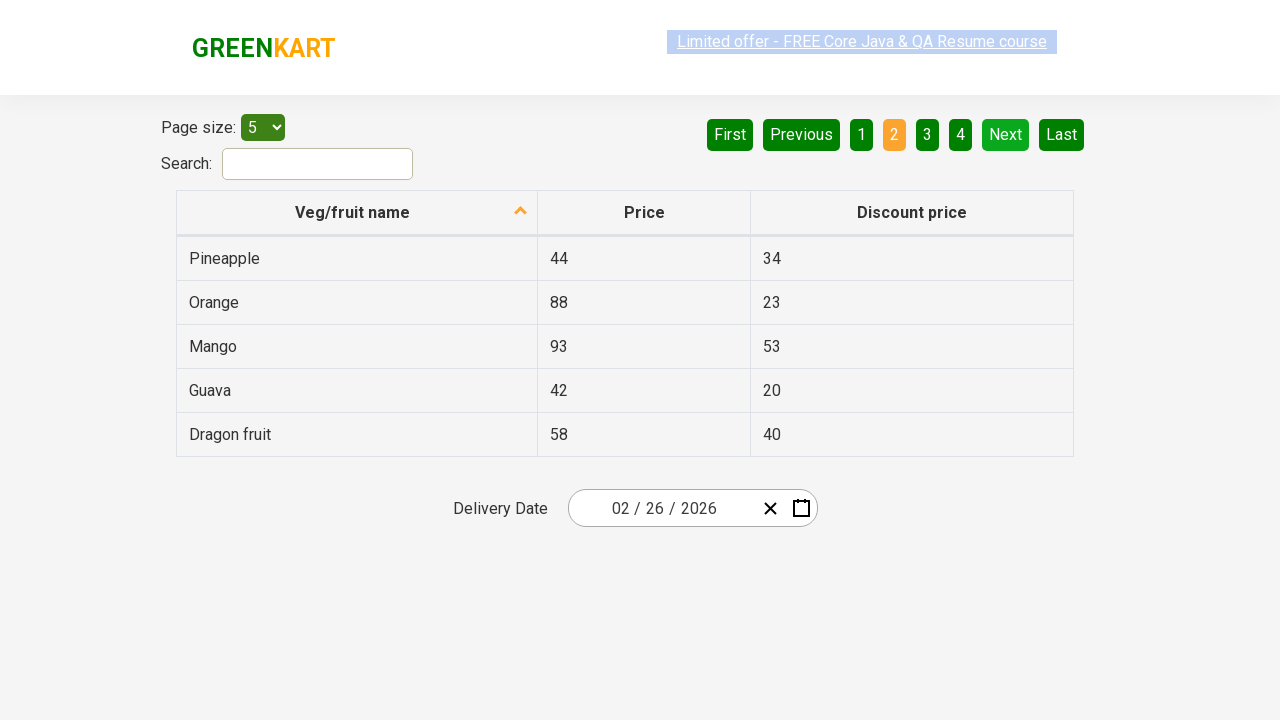

Retrieved item text content: 'Orange'
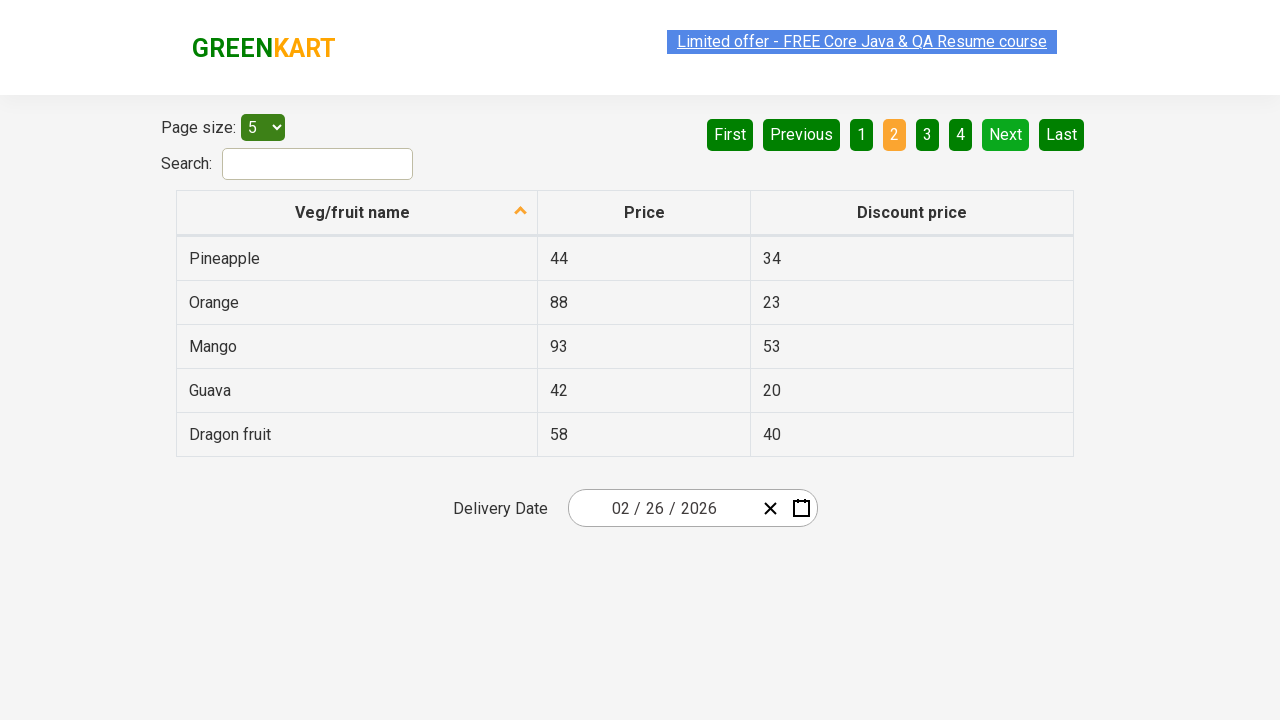

Retrieved item text content: 'Mango'
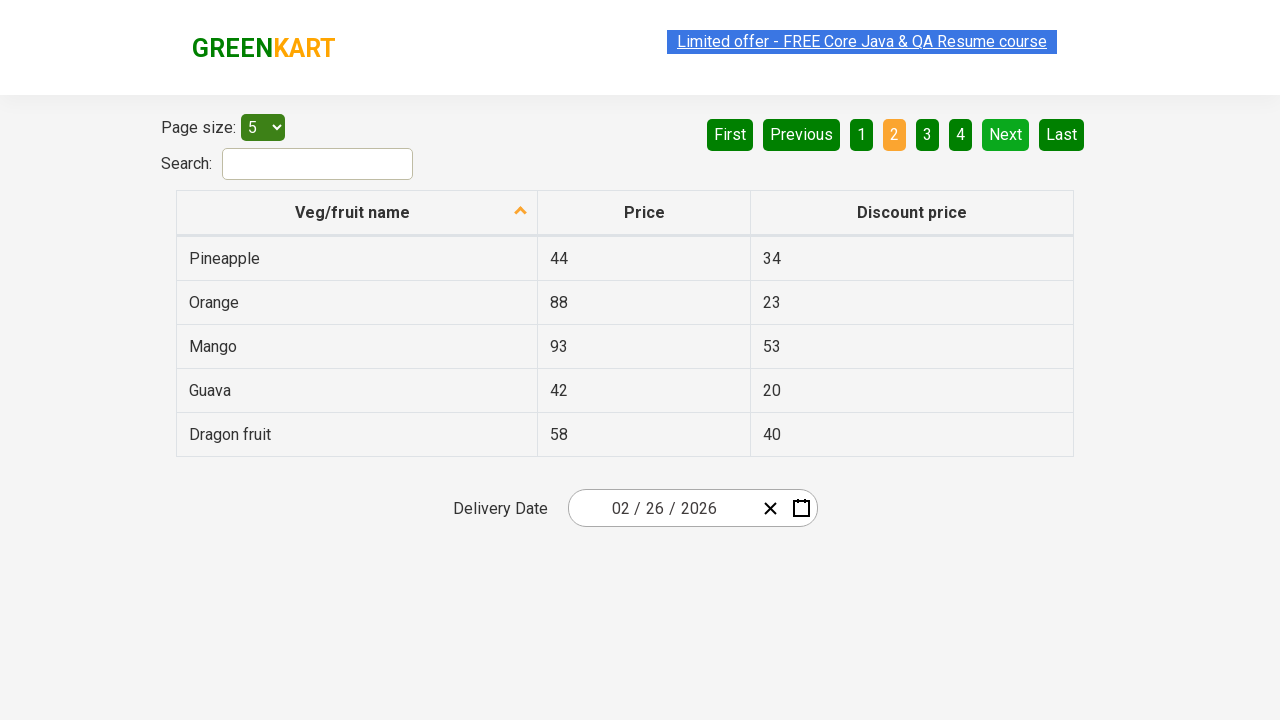

Retrieved item text content: 'Guava'
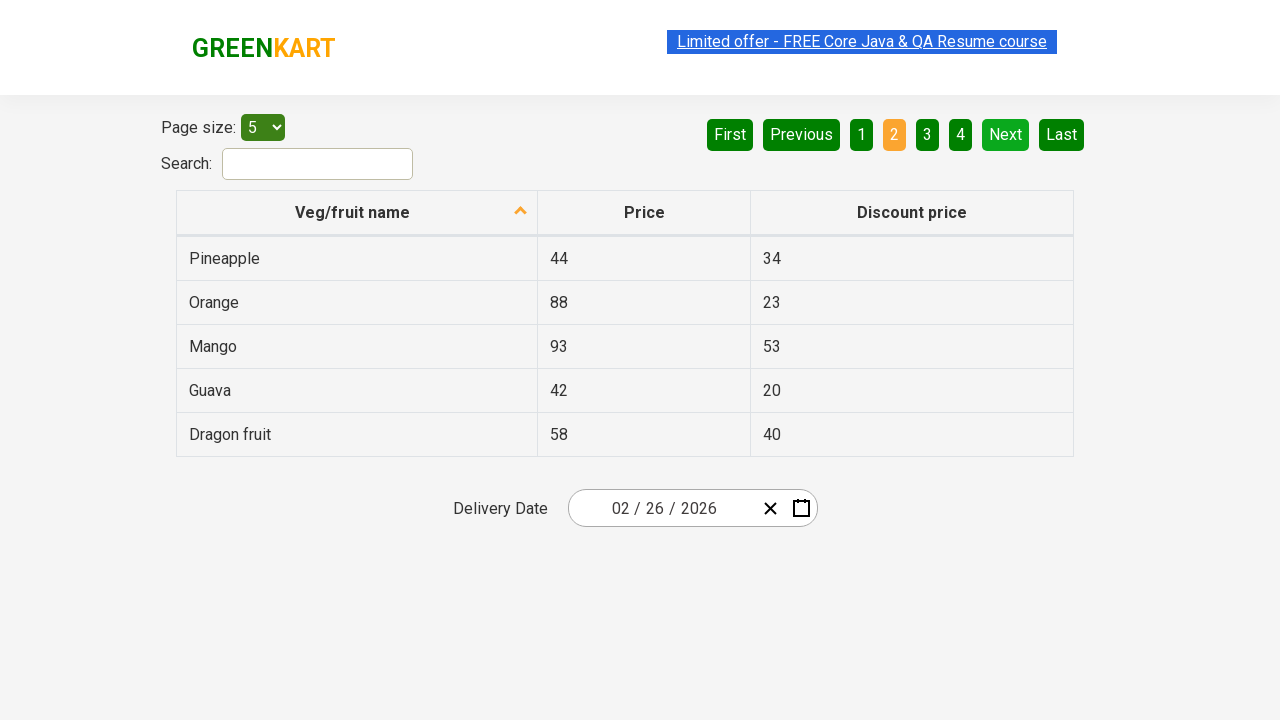

Retrieved item text content: 'Dragon fruit'
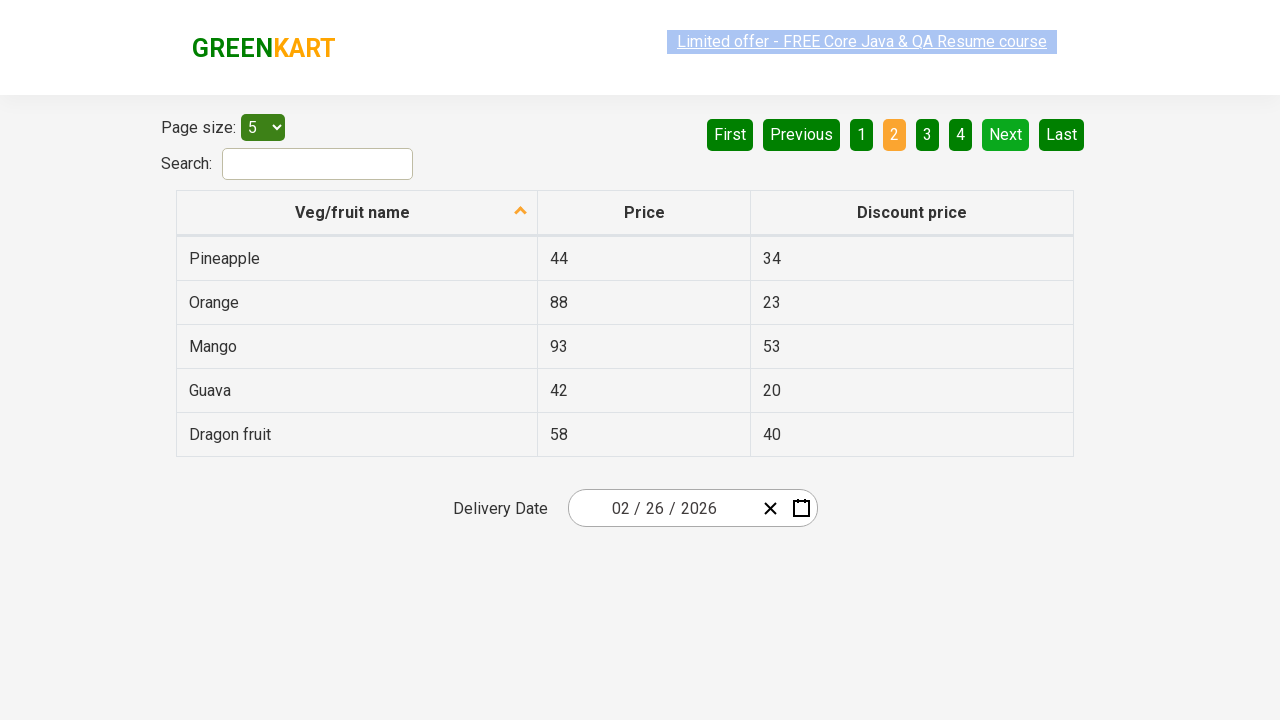

Located Next pagination button
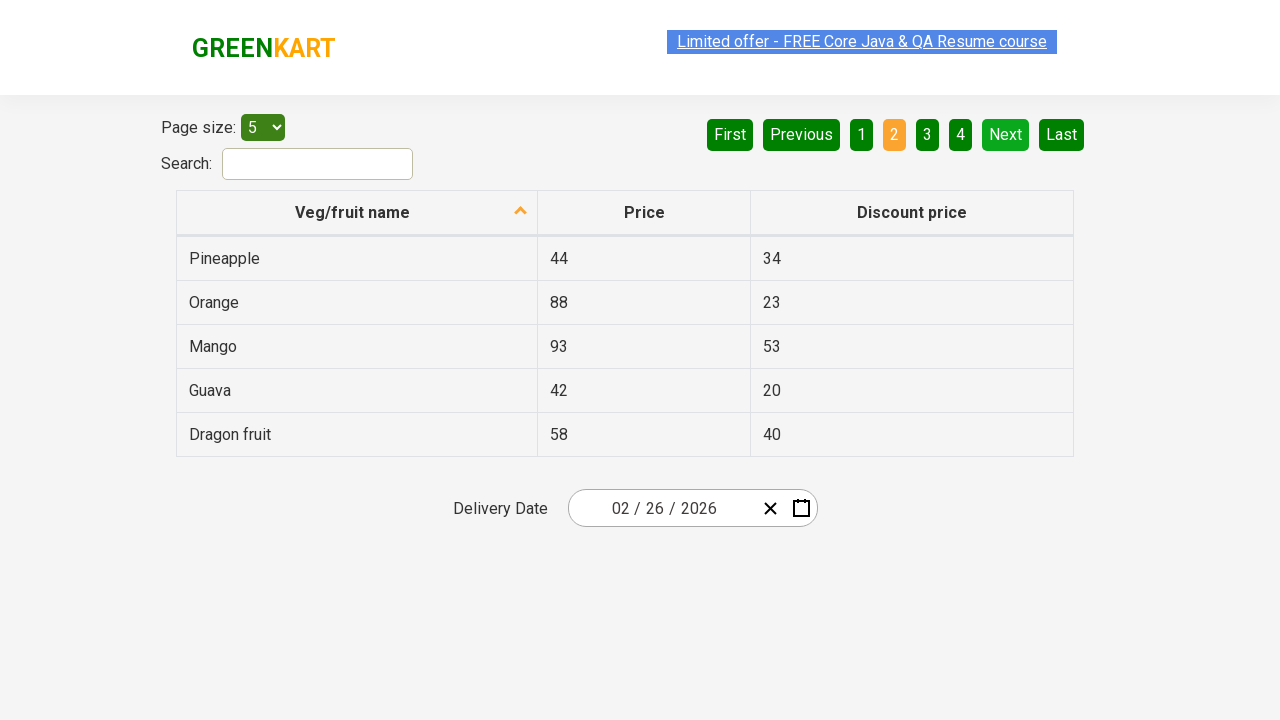

Checked Next button disabled state: false
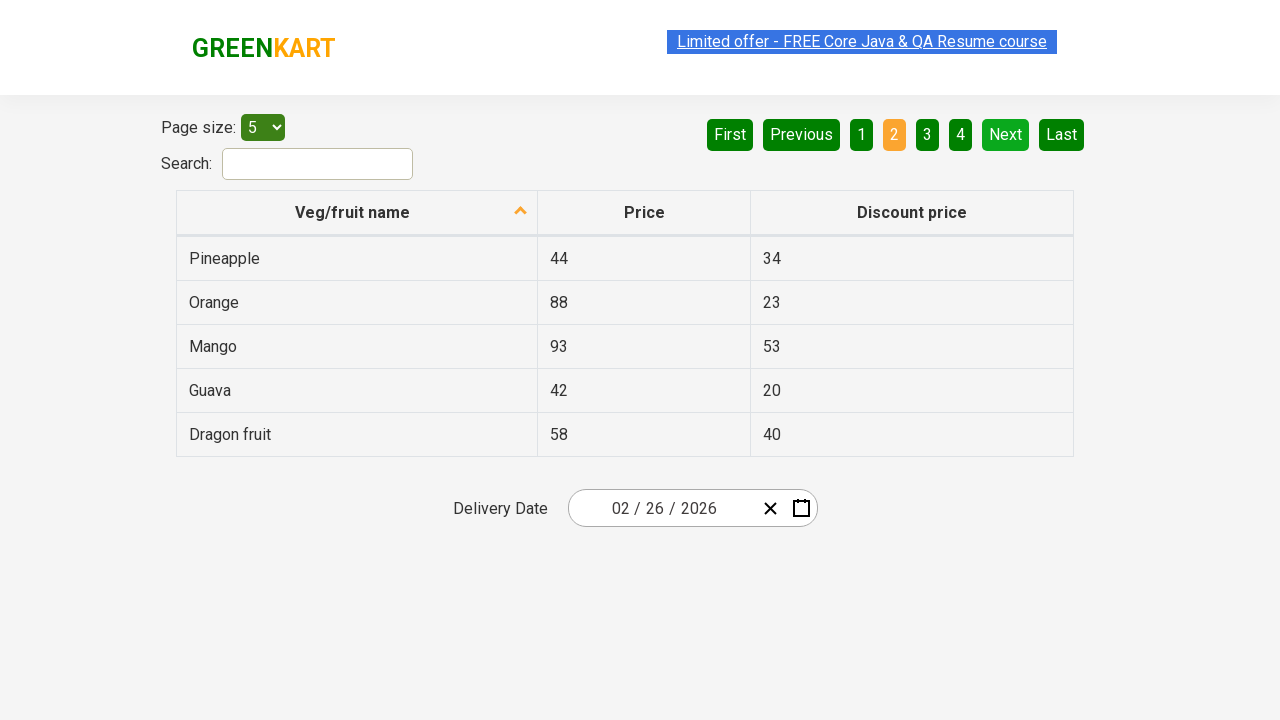

Clicked Next button to navigate to next page at (1006, 134) on xpath=//a[@aria-label='Next']
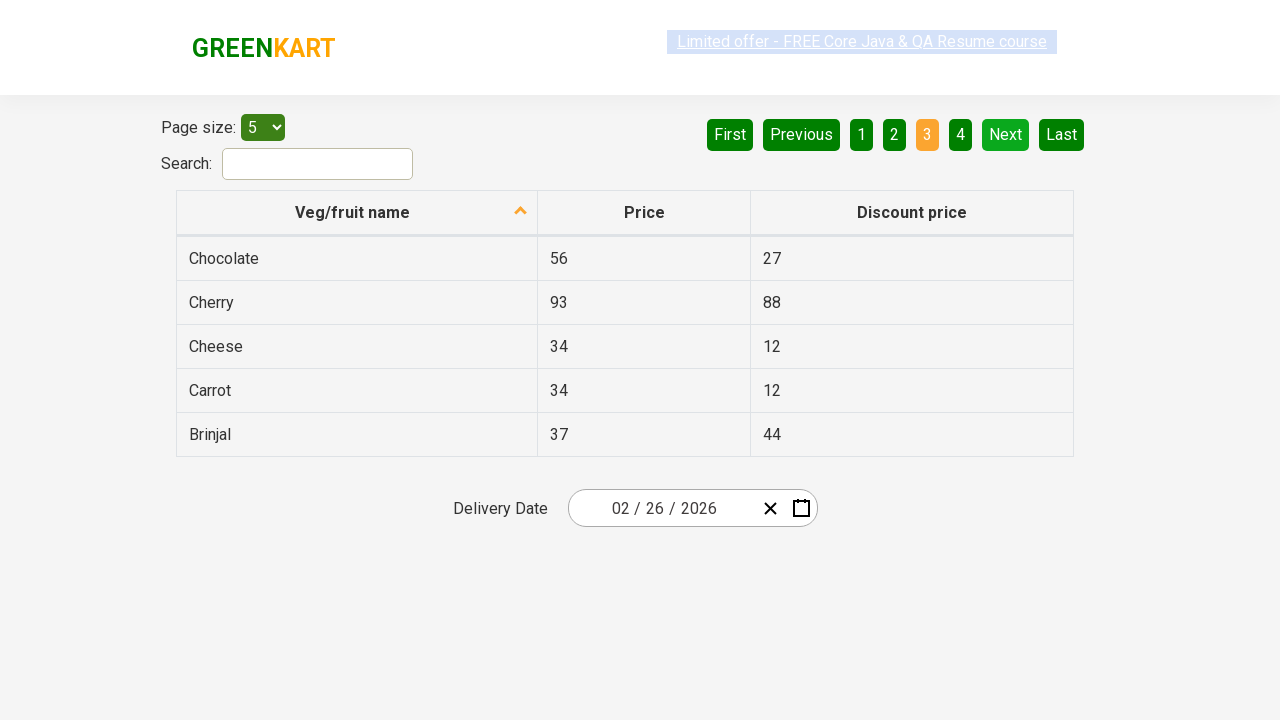

Table updated on next page - items loaded
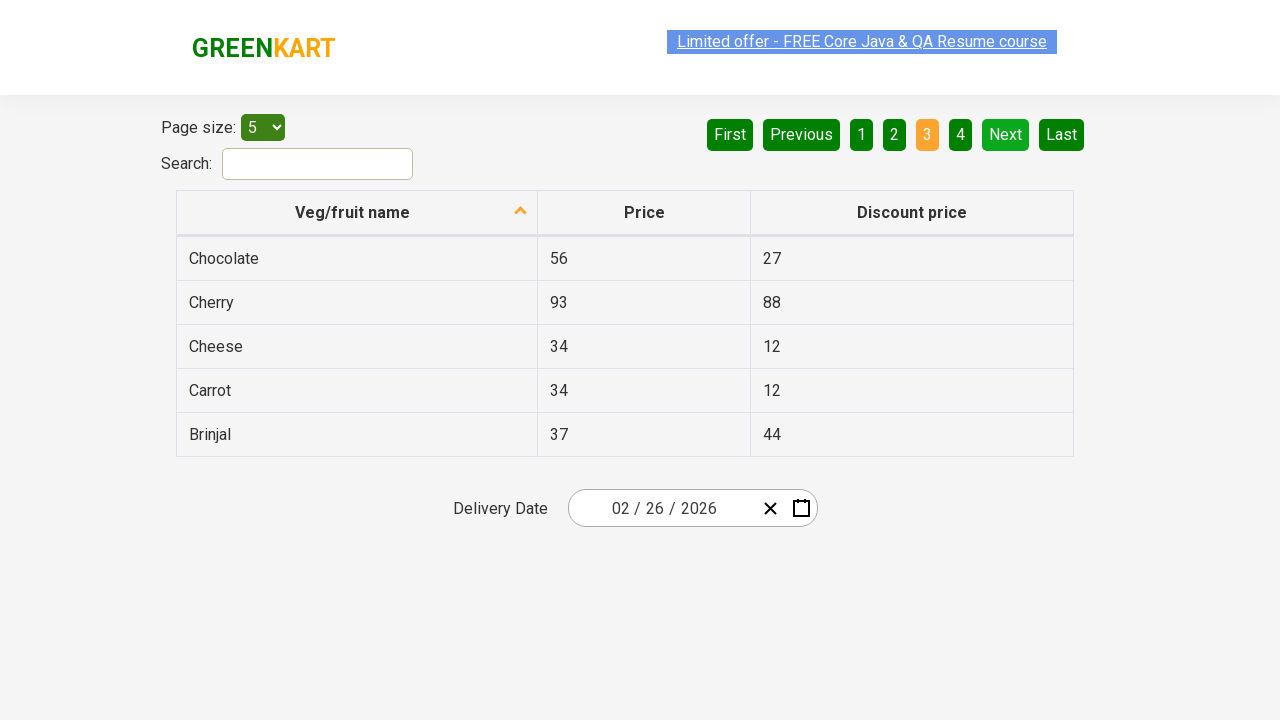

Retrieved all items from current page
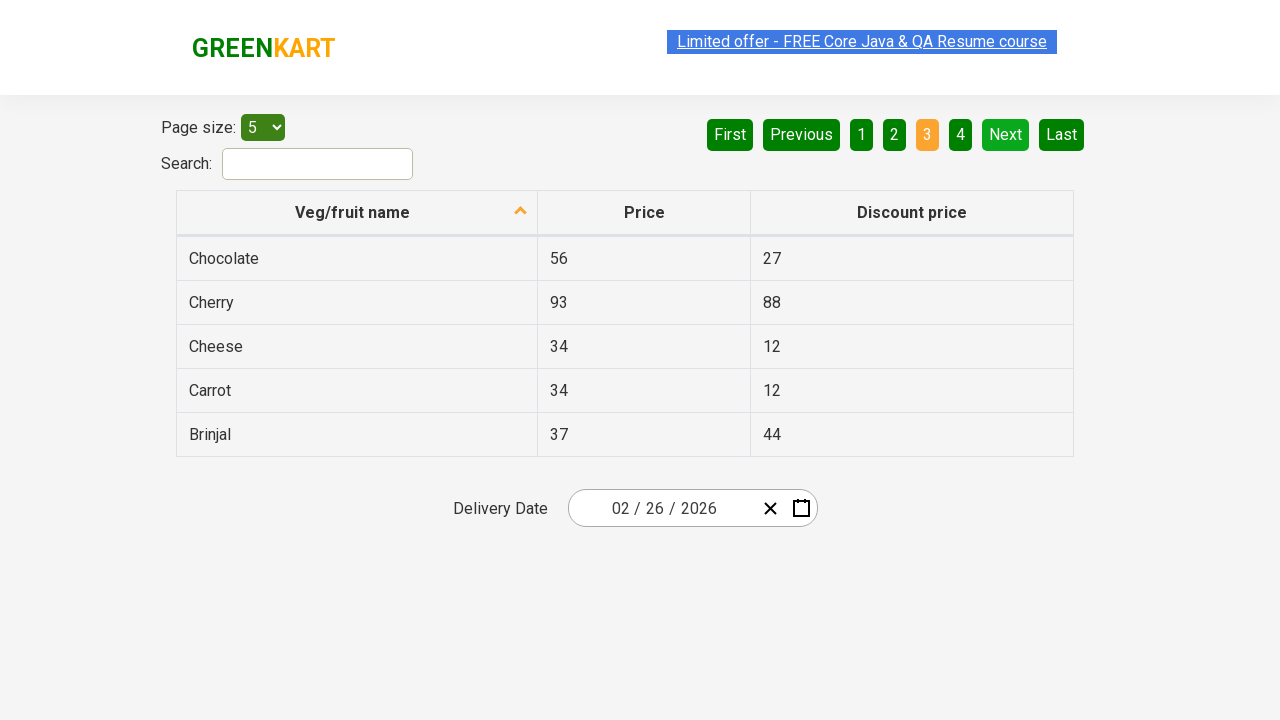

Retrieved item text content: 'Chocolate'
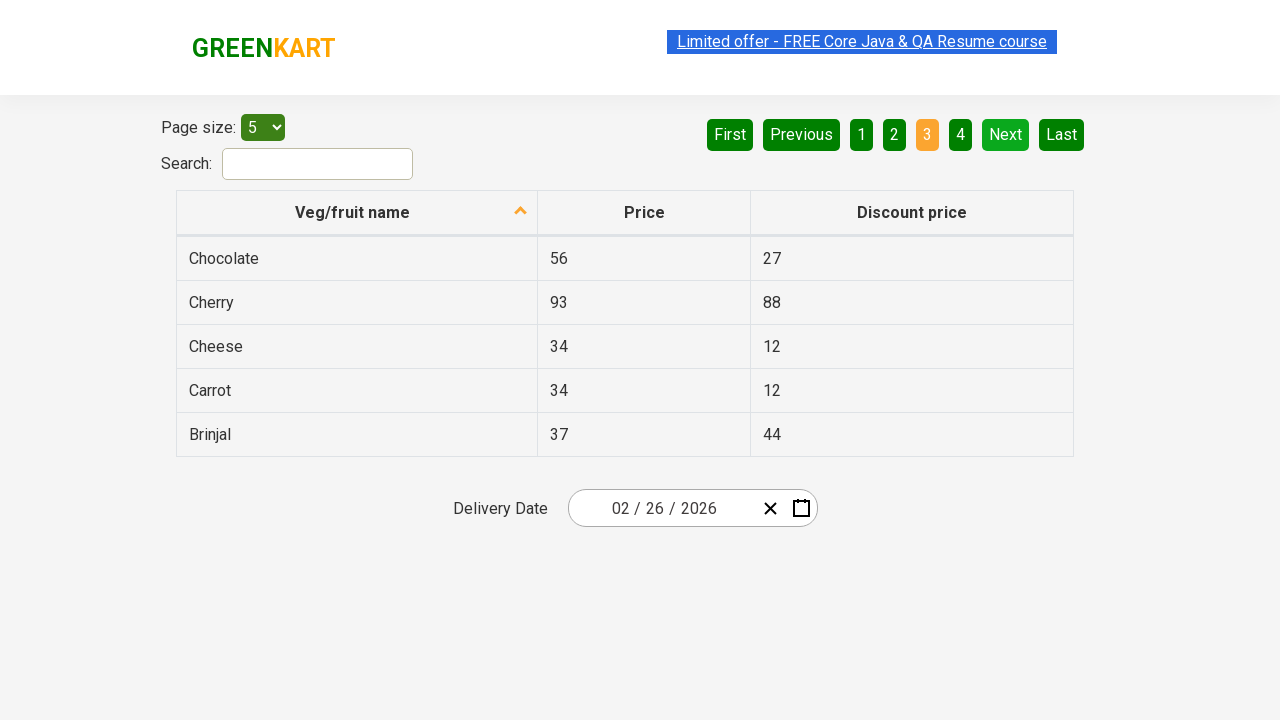

Retrieved item text content: 'Cherry'
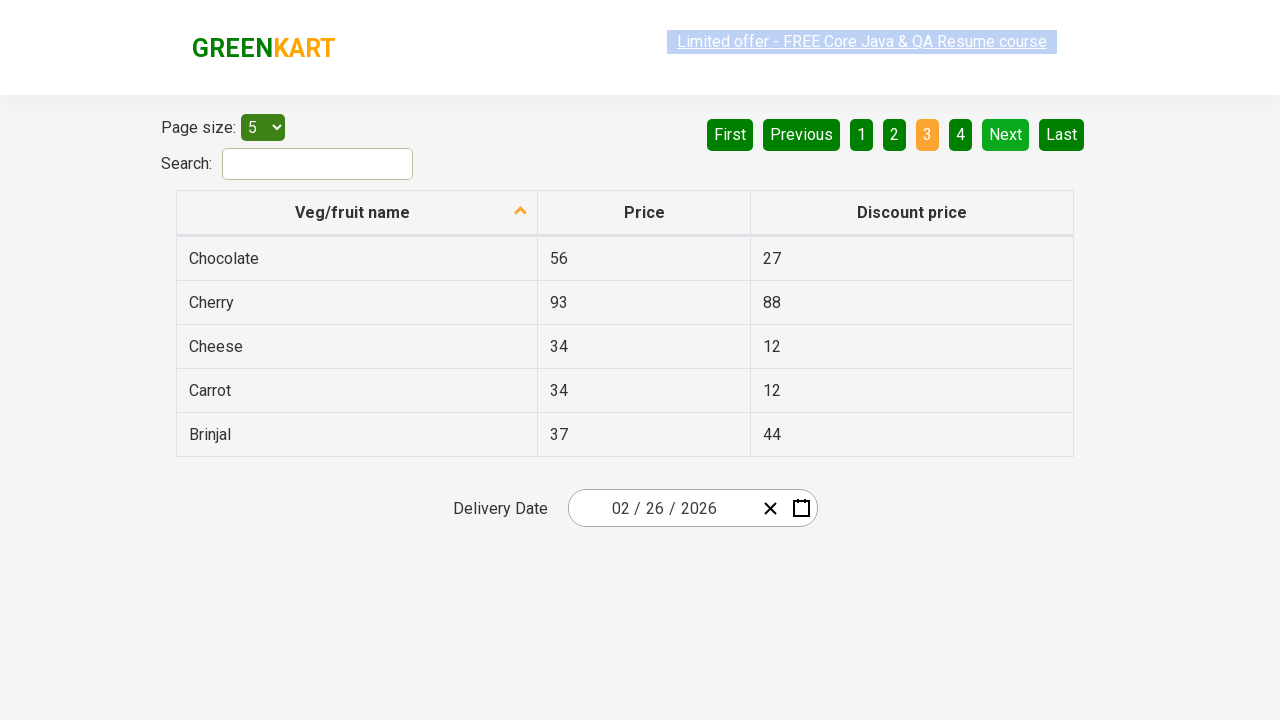

Retrieved item text content: 'Cheese'
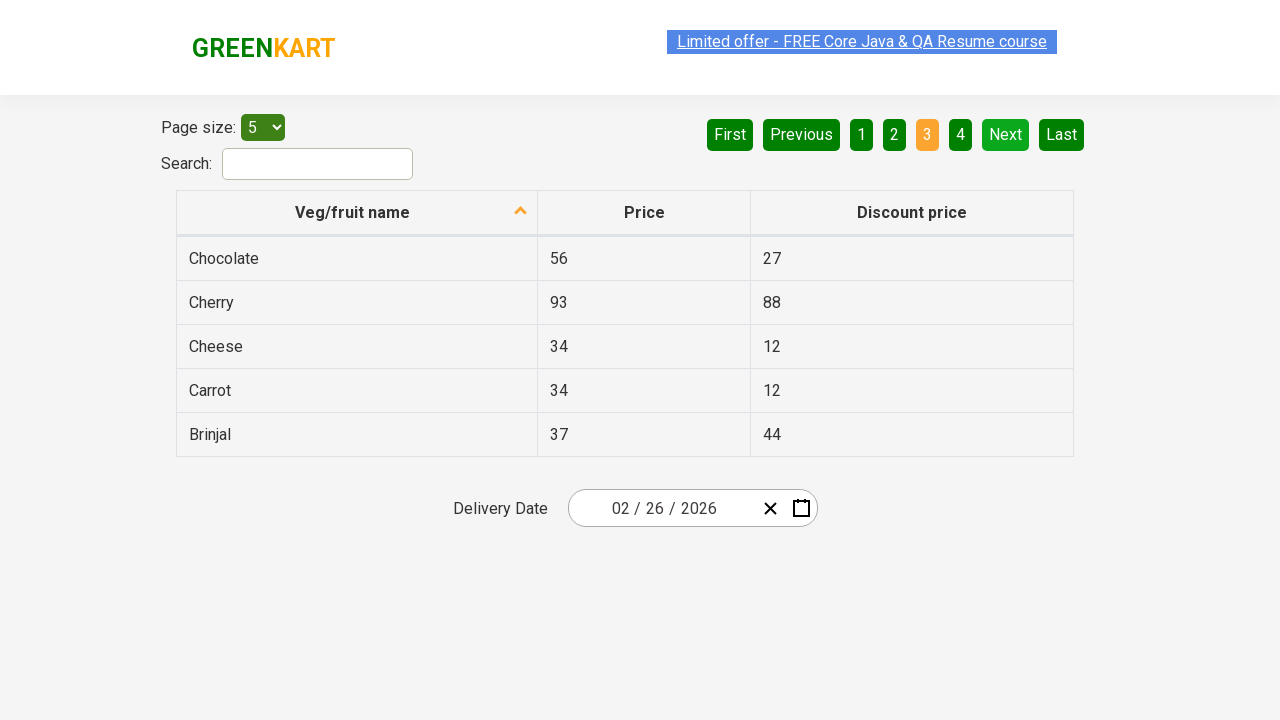

Found matching item 'cheese' and added to results
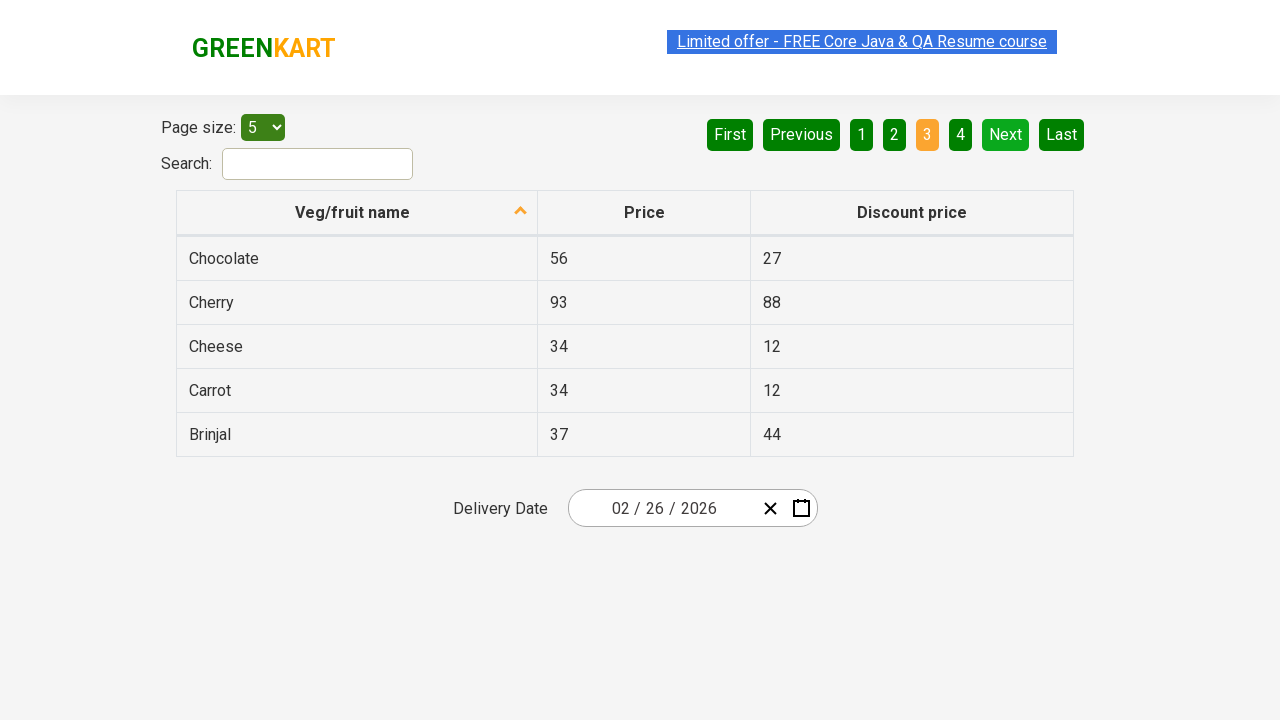

Retrieved item text content: 'Carrot'
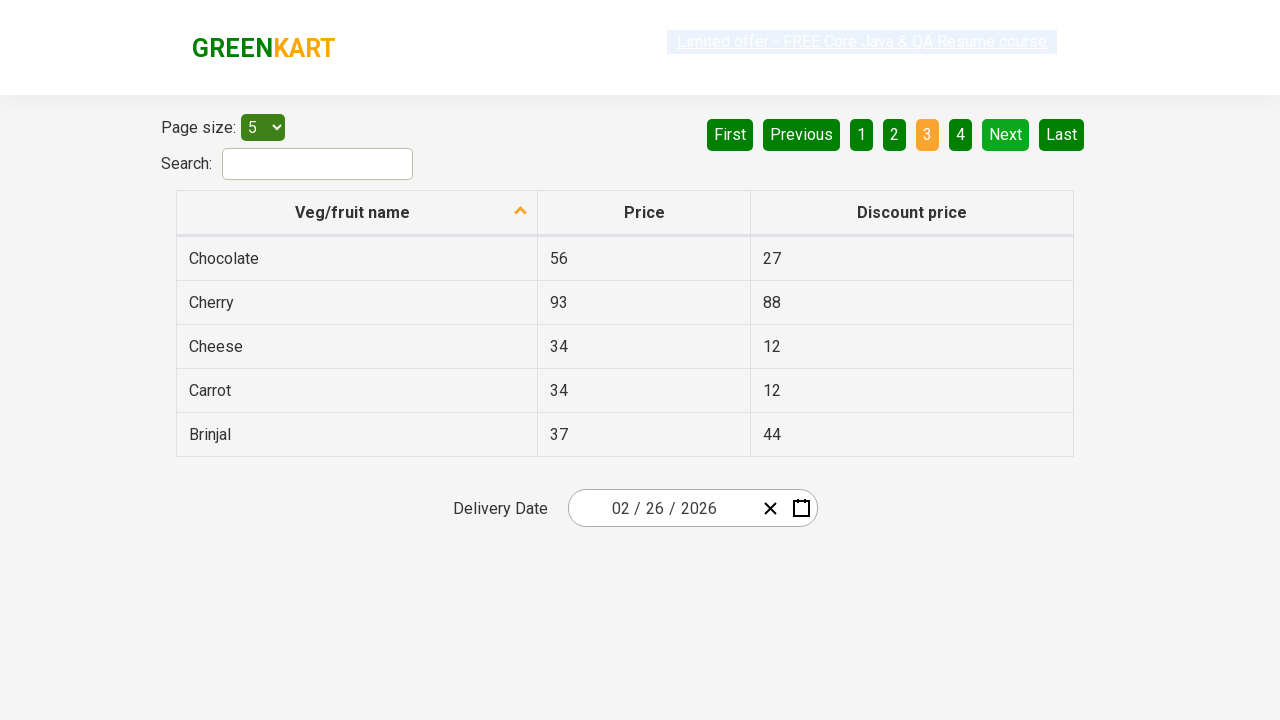

Retrieved item text content: 'Brinjal'
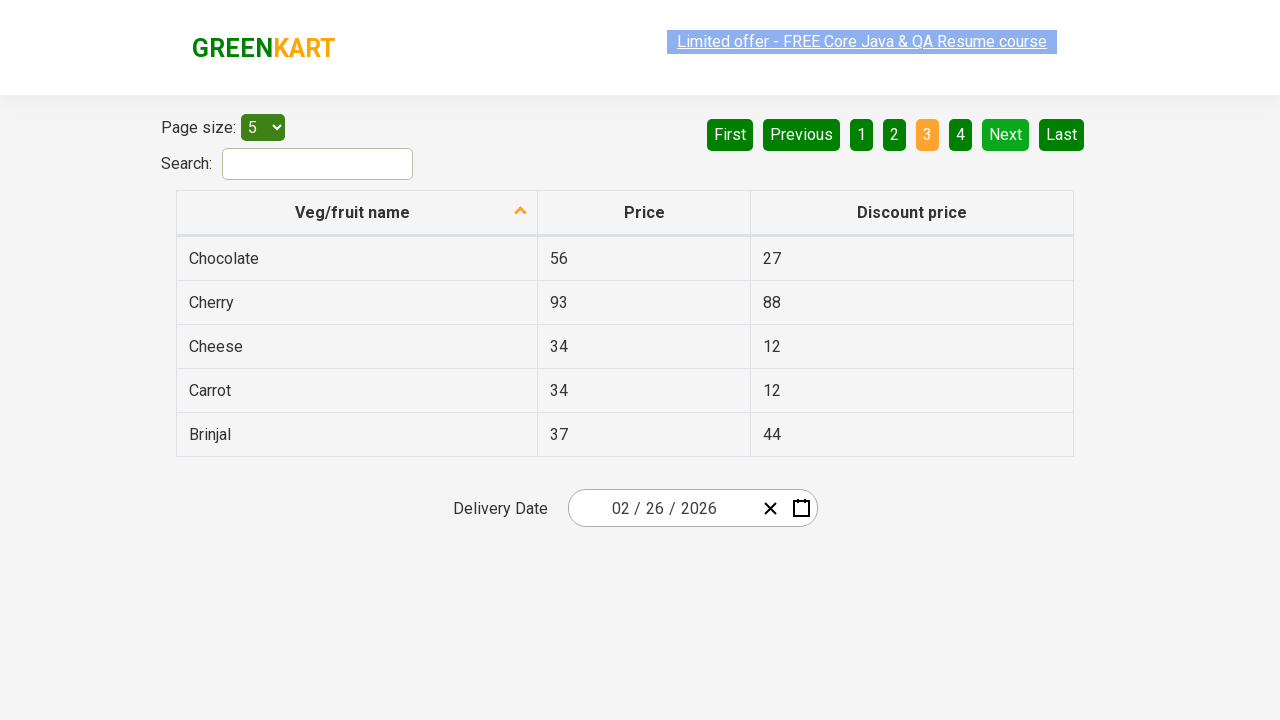

Located Next pagination button
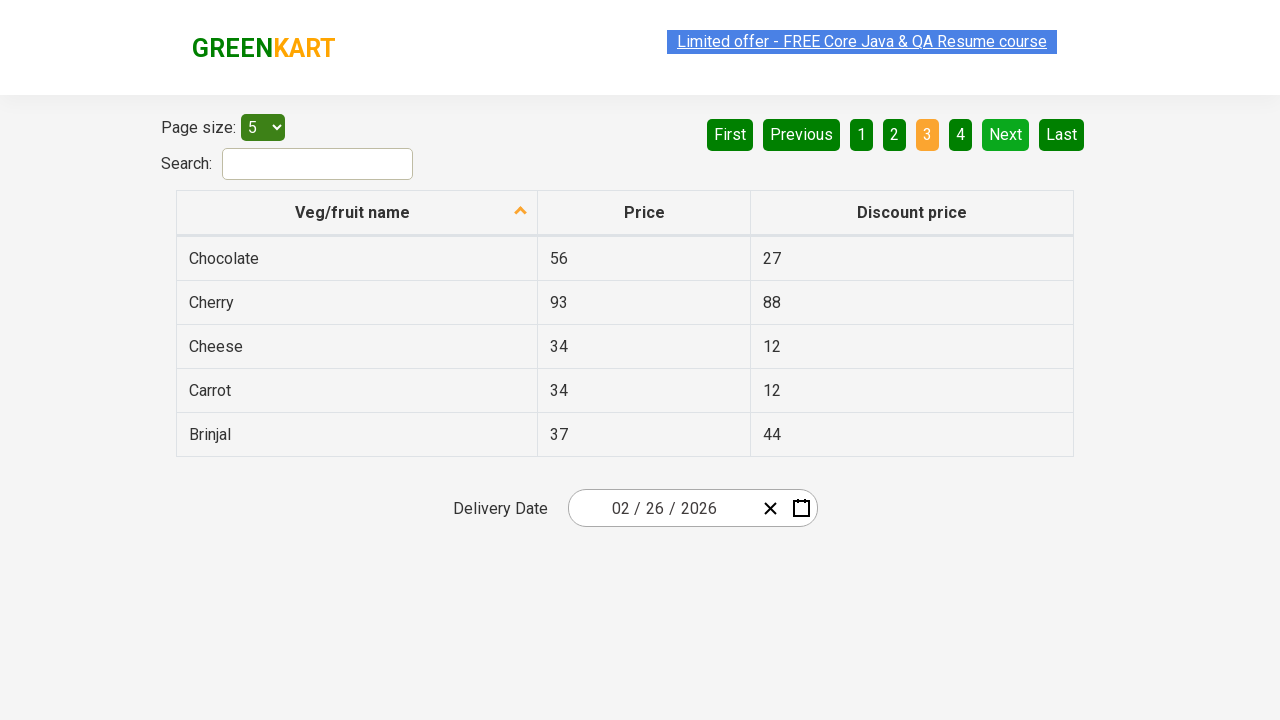

Checked Next button disabled state: false
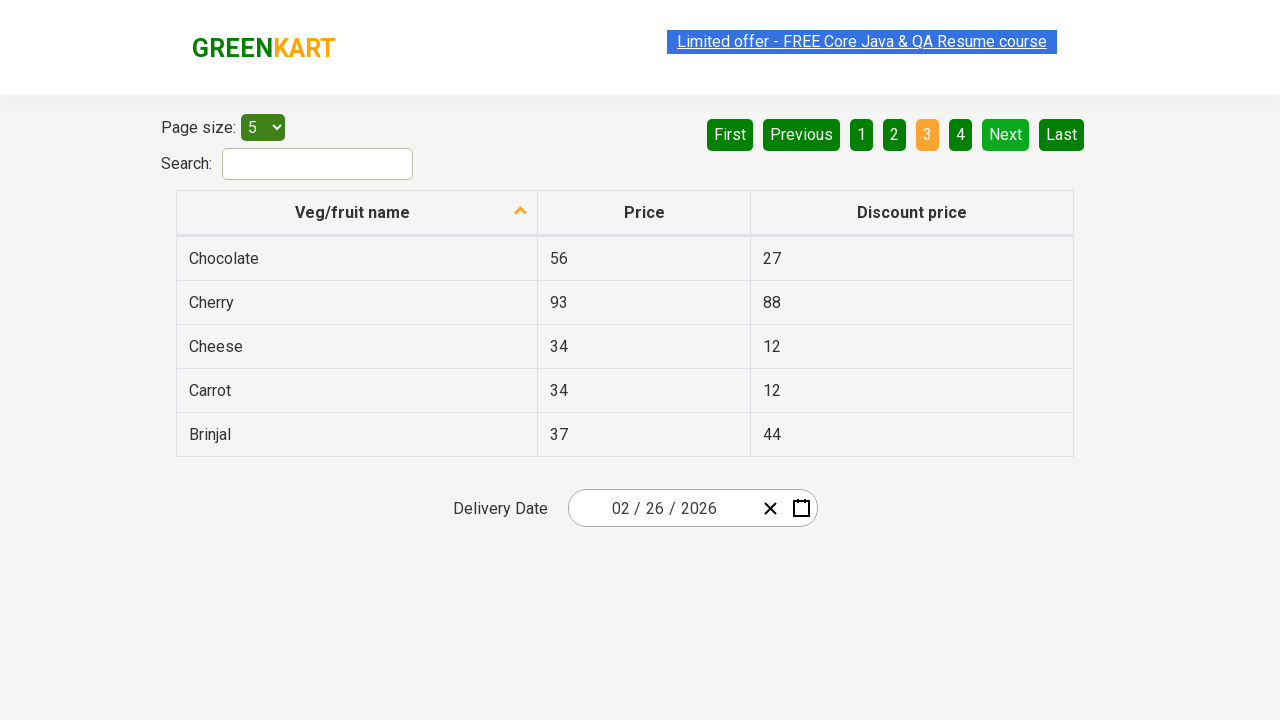

Clicked Next button to navigate to next page at (1006, 134) on xpath=//a[@aria-label='Next']
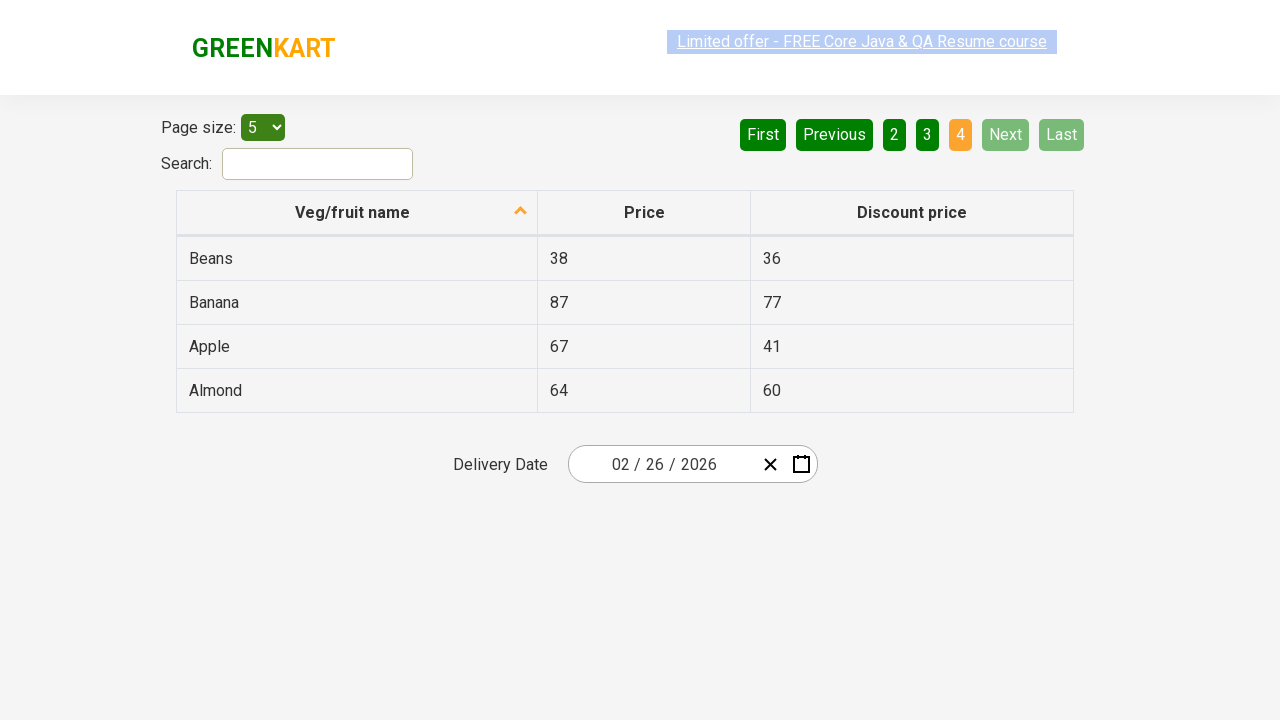

Table updated on next page - items loaded
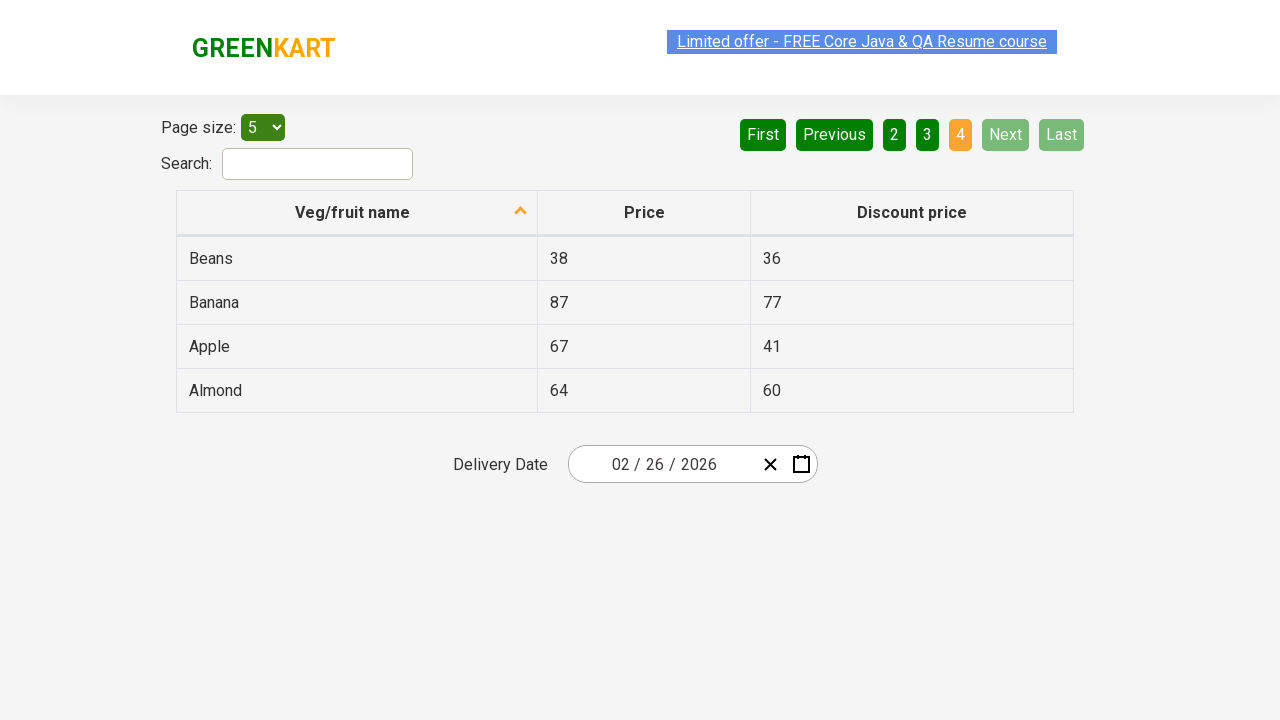

Retrieved all items from current page
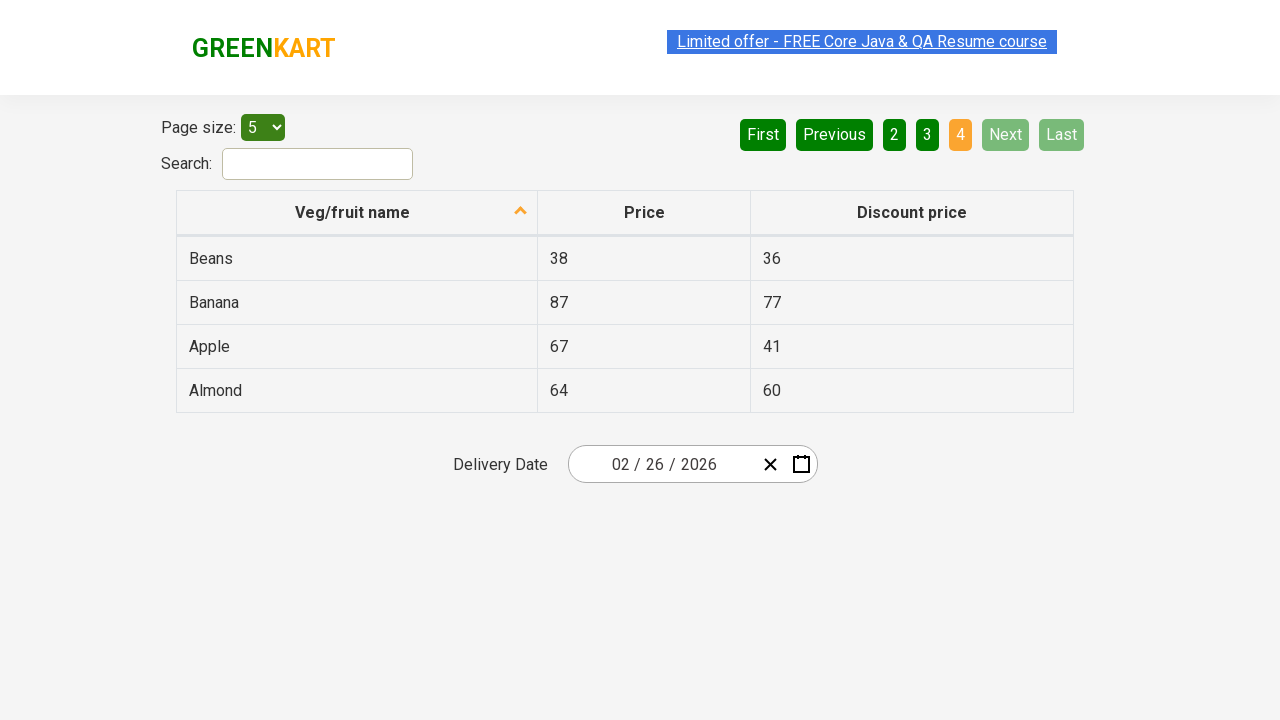

Retrieved item text content: 'Beans'
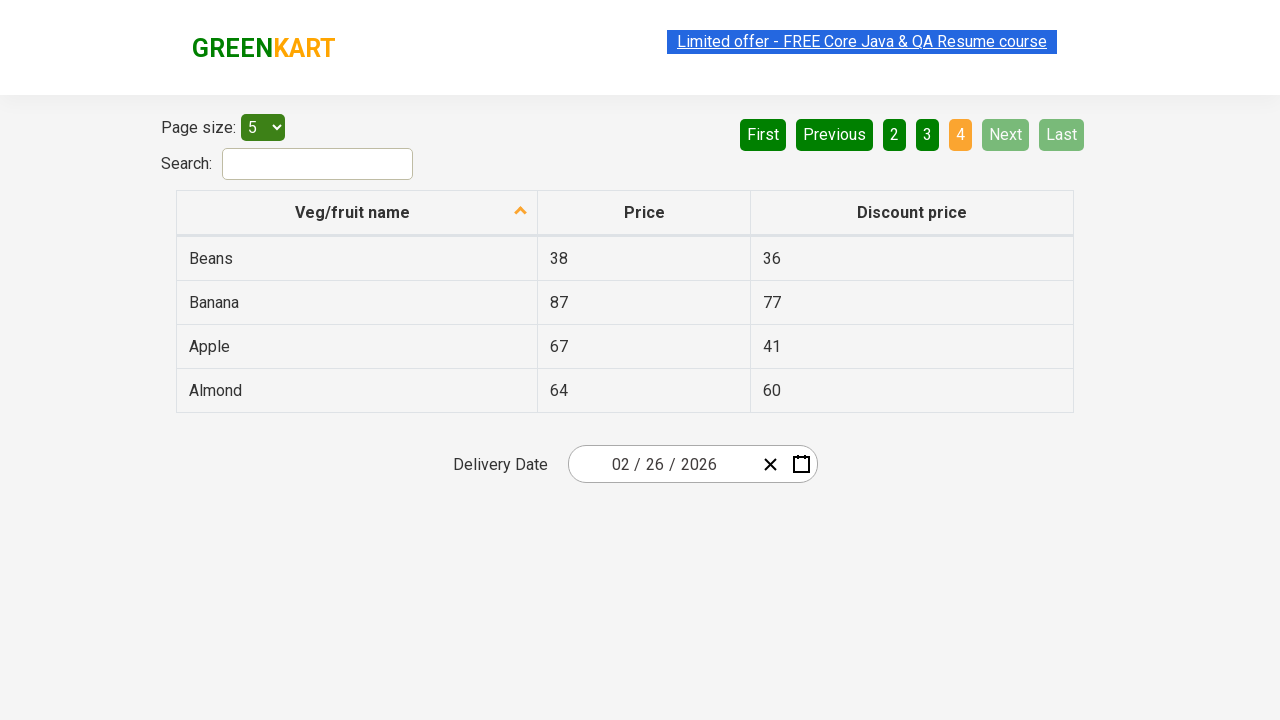

Retrieved item text content: 'Banana'
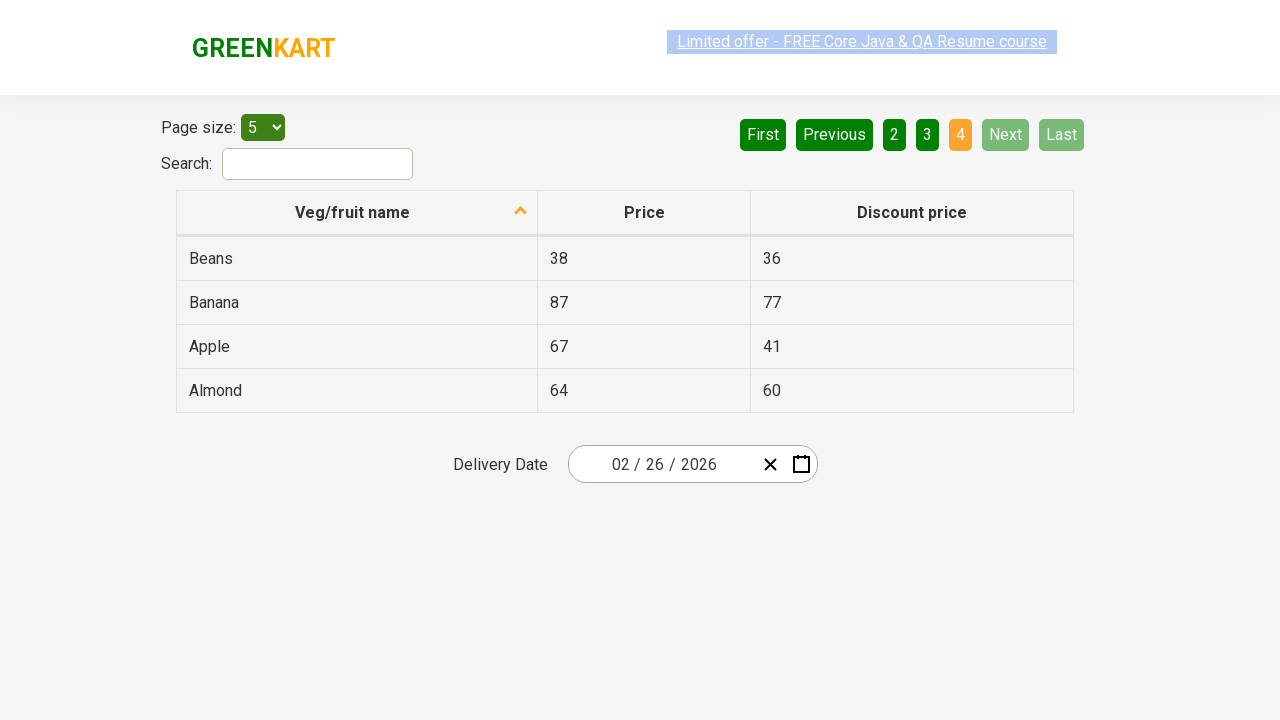

Retrieved item text content: 'Apple'
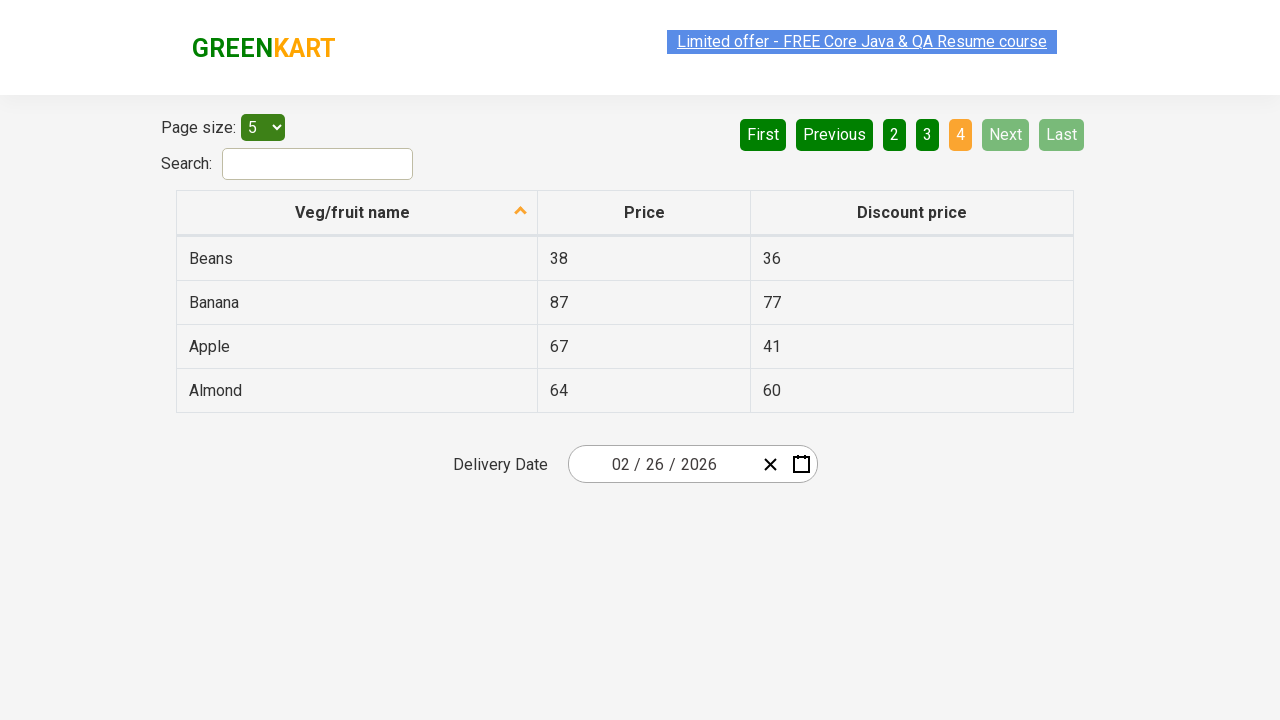

Retrieved item text content: 'Almond'
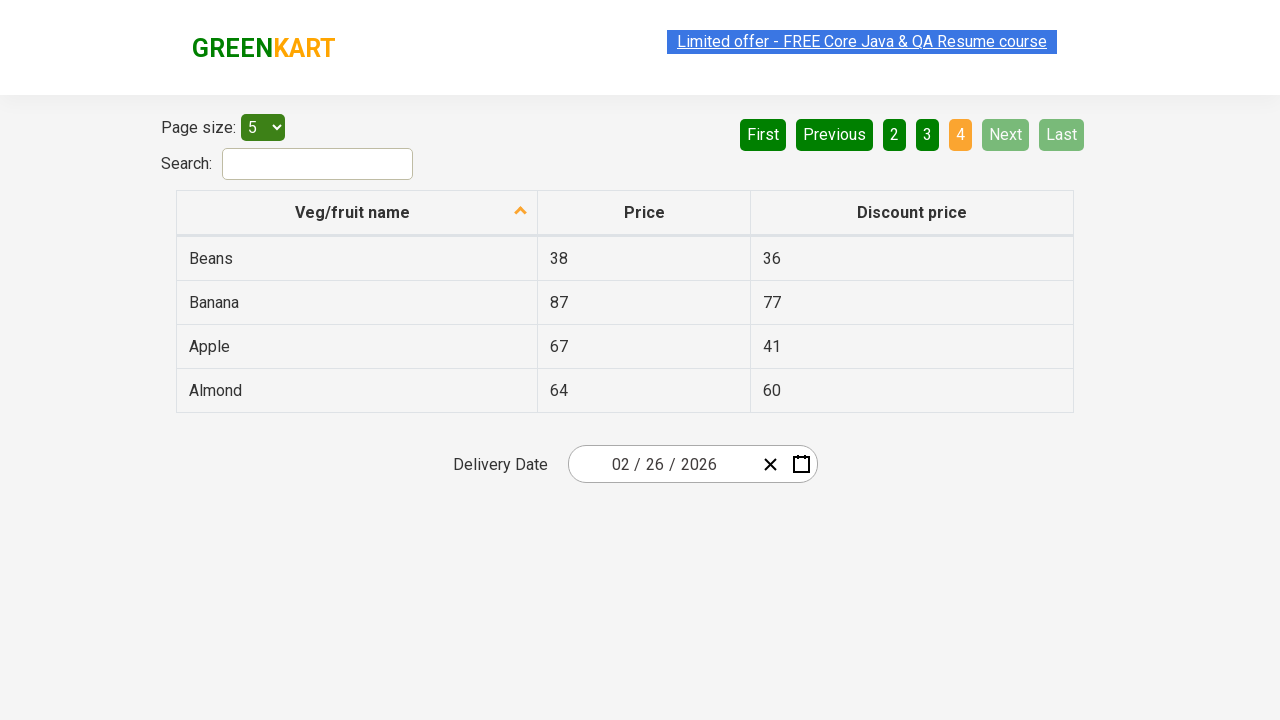

Located Next pagination button
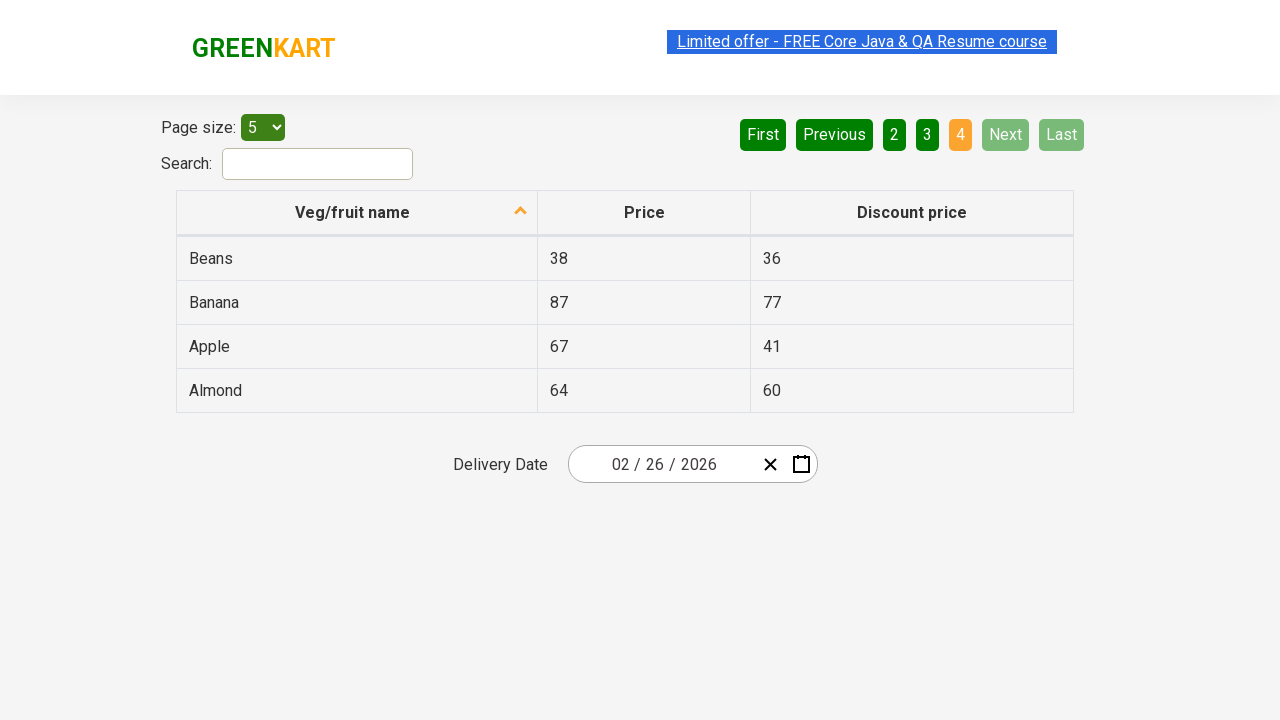

Checked Next button disabled state: true
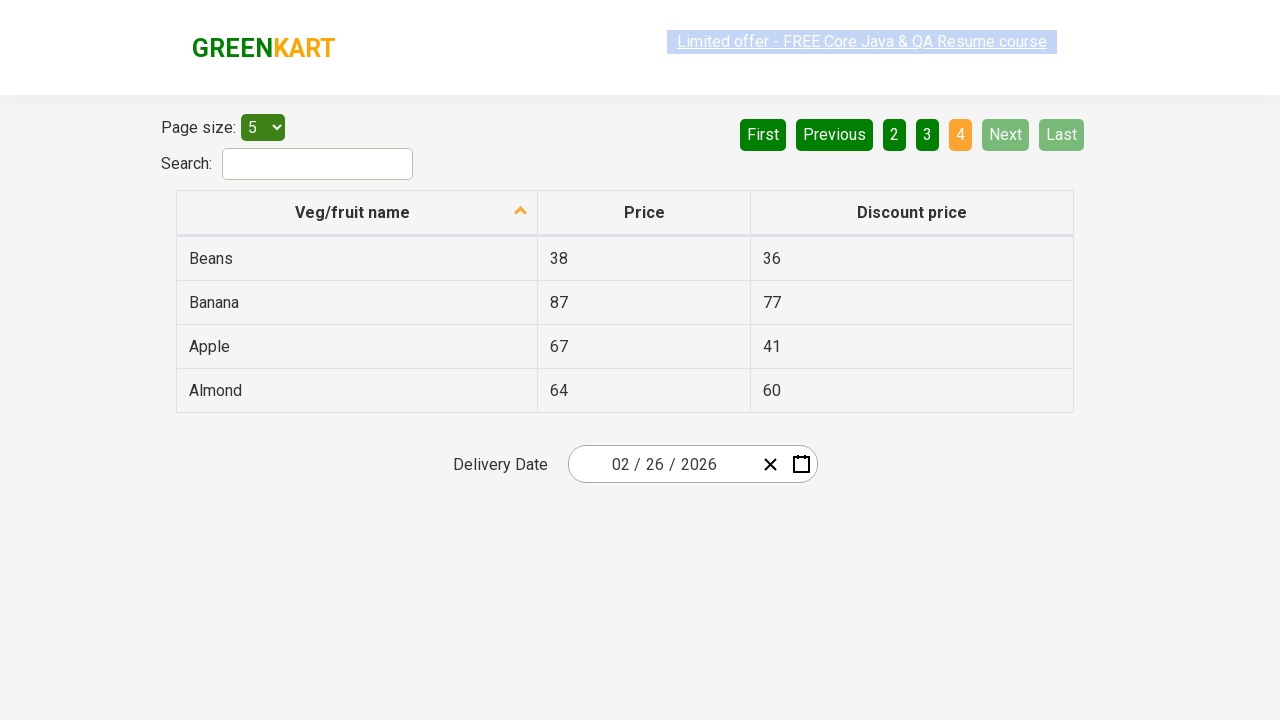

Next button is disabled - pagination complete
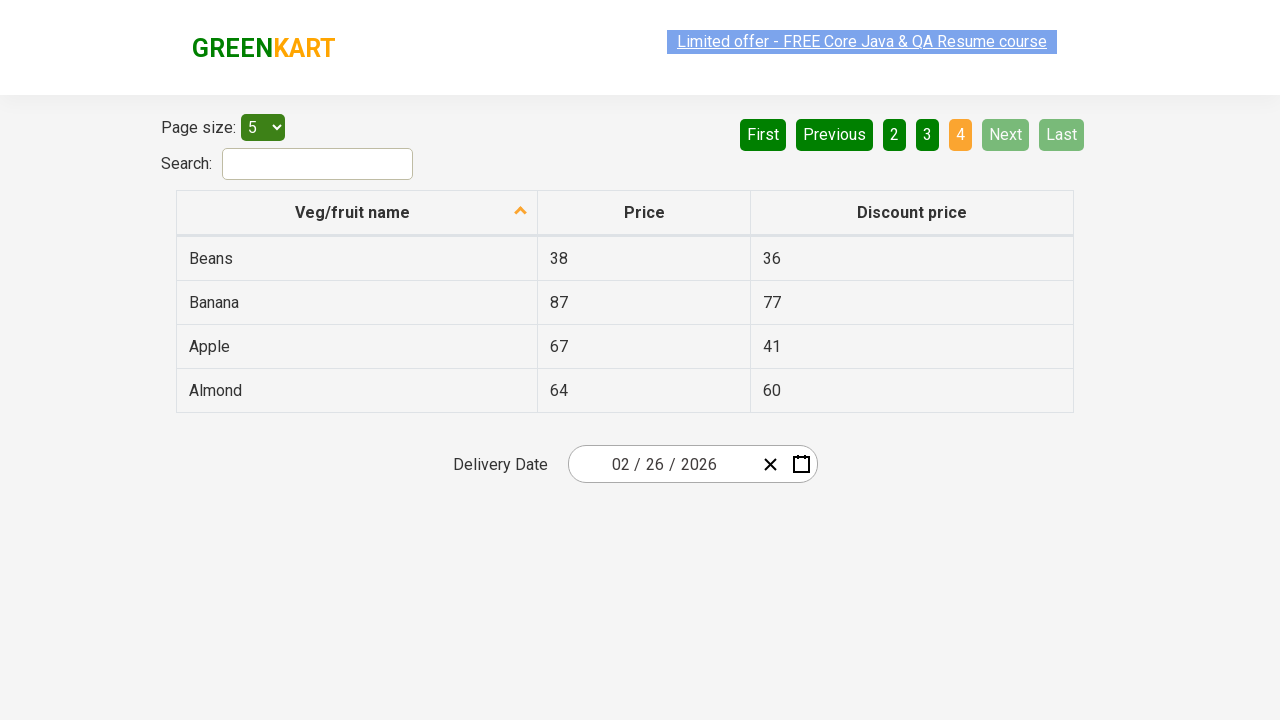

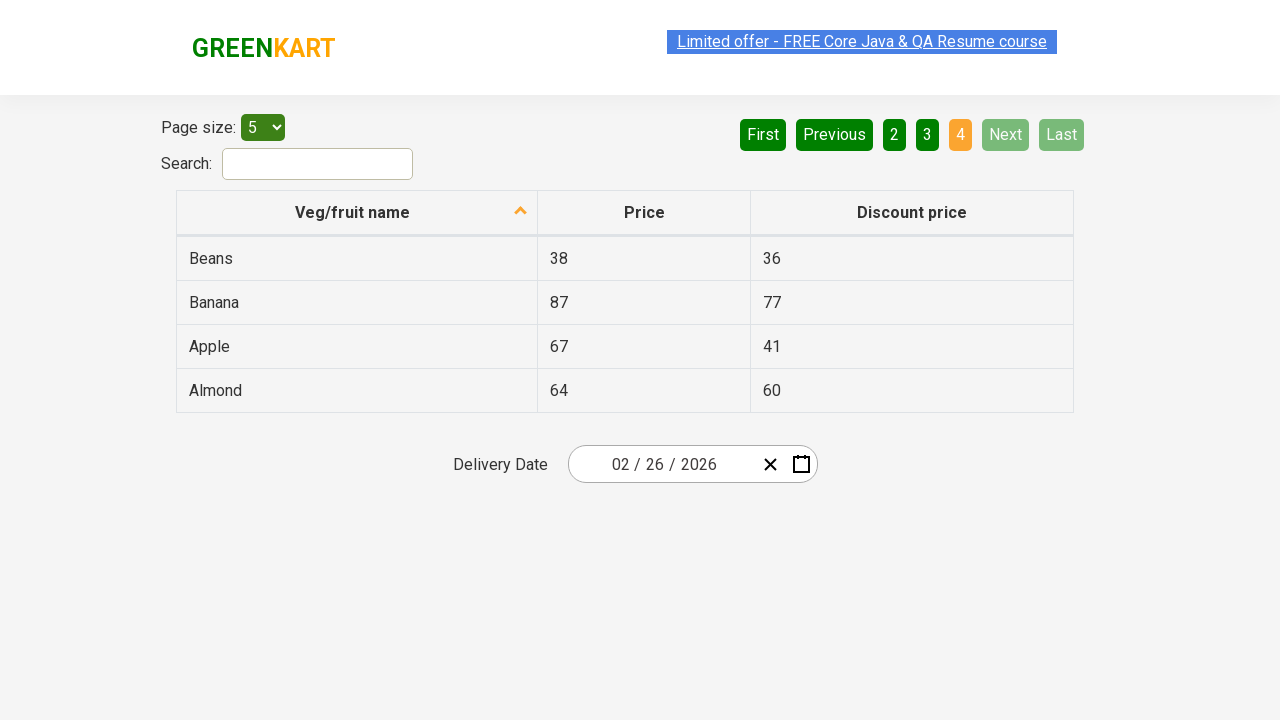